Tests page scrolling functionality by scrolling down and up repeatedly on the Selenium downloads page using JavaScript execution.

Starting URL: https://www.seleniumhq.org/download/

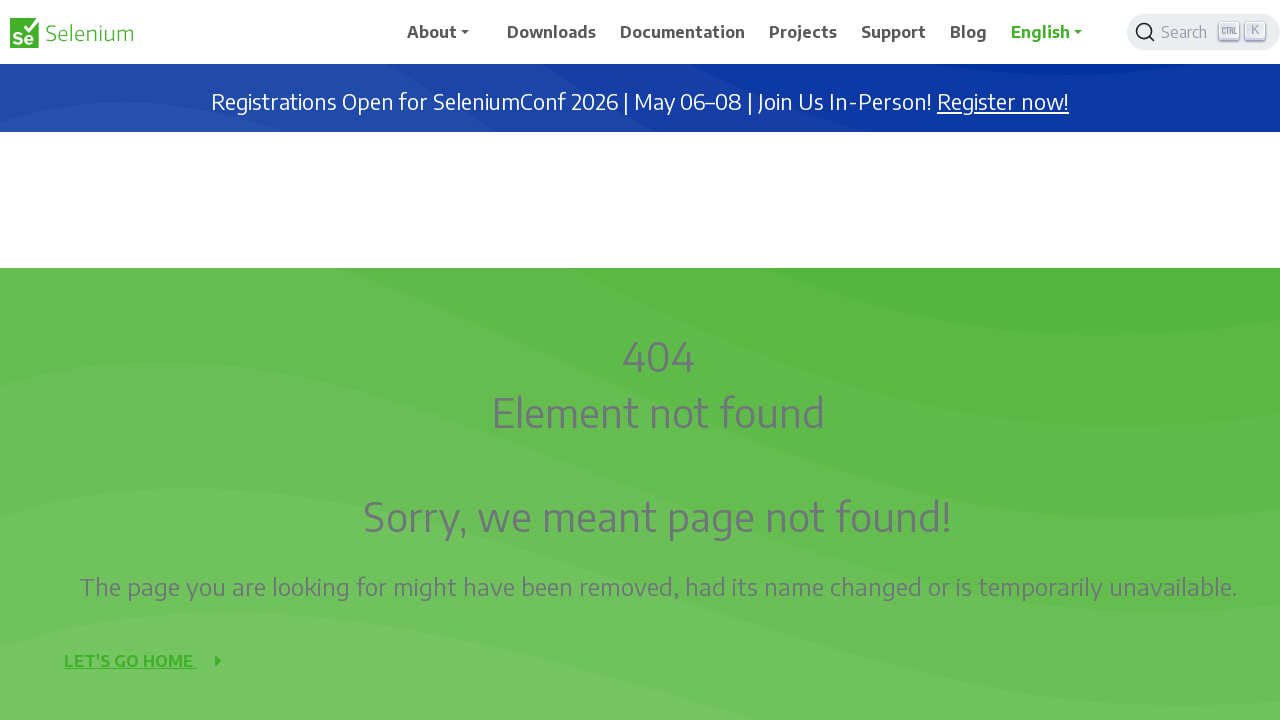

Scrolled down by 500 pixels using JavaScript
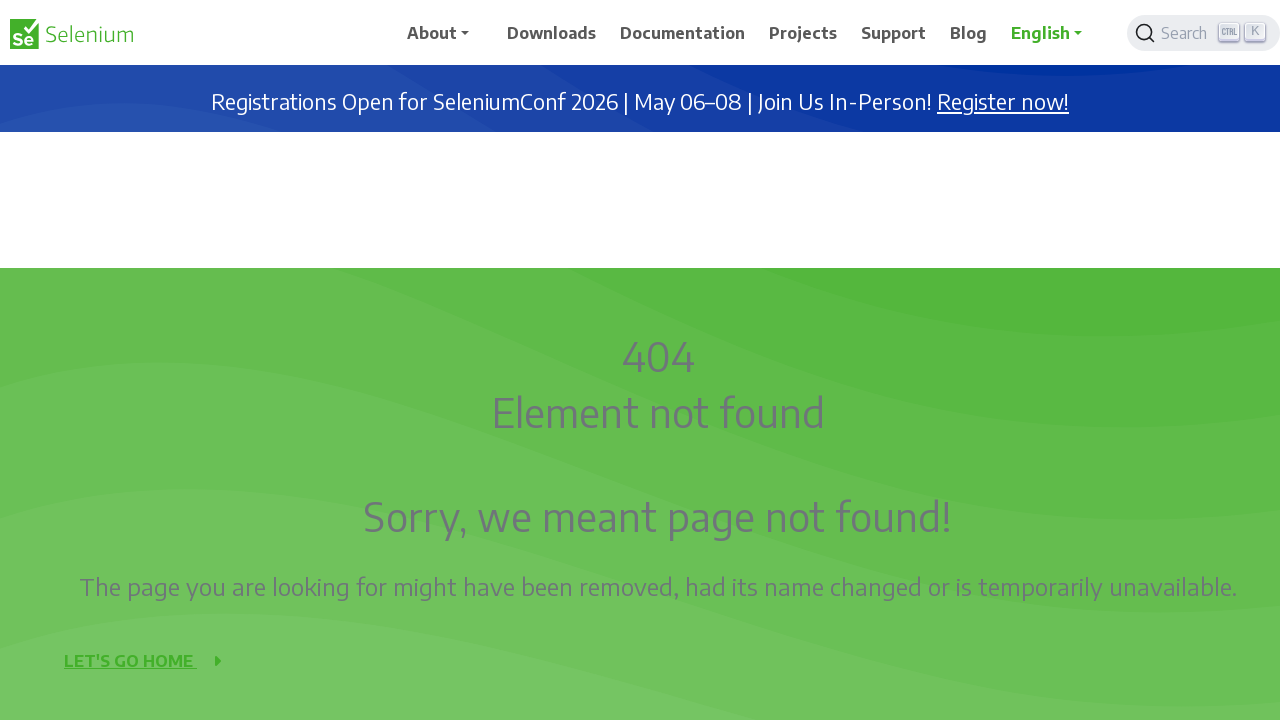

Waited 500ms after scrolling down
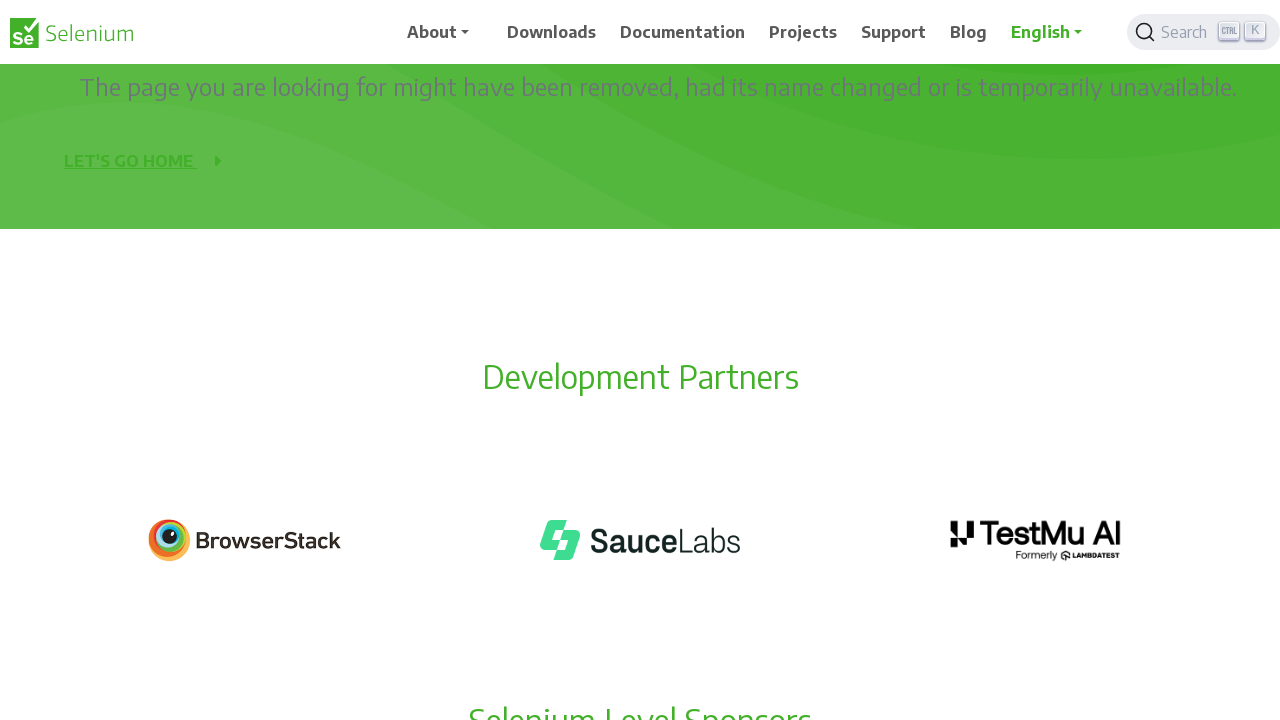

Scrolled up by 500 pixels using JavaScript
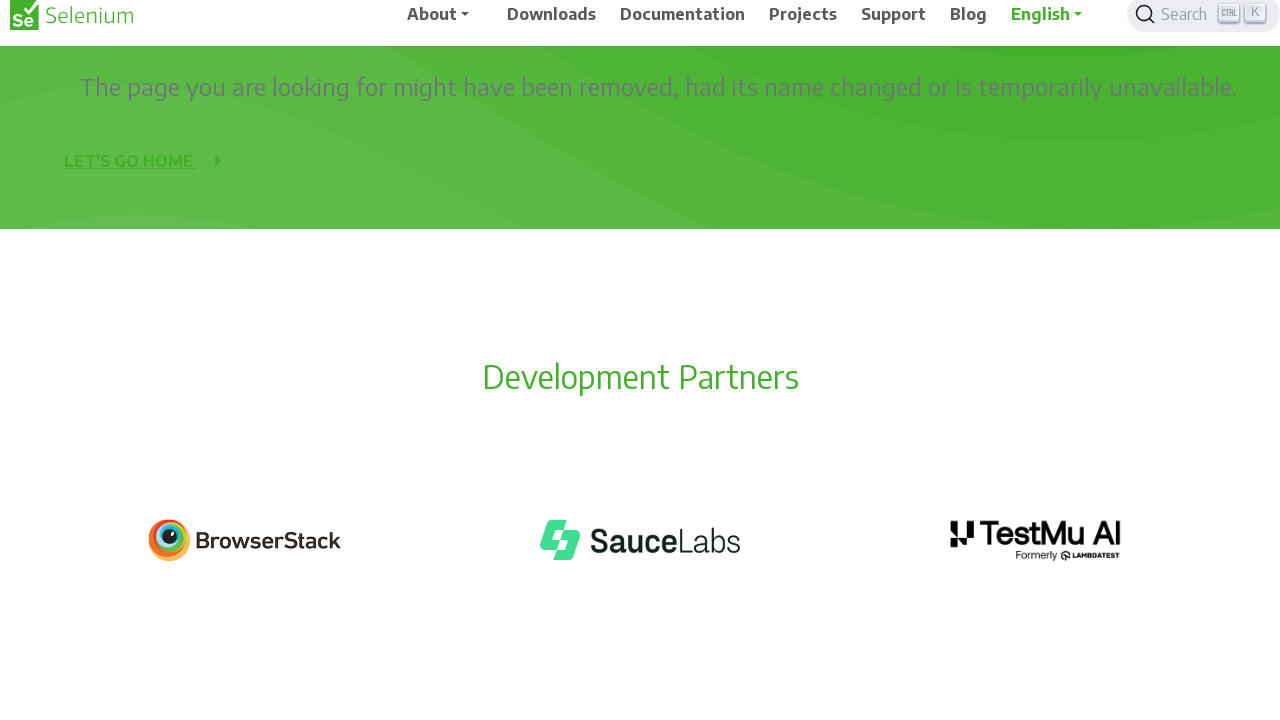

Waited 500ms after scrolling up
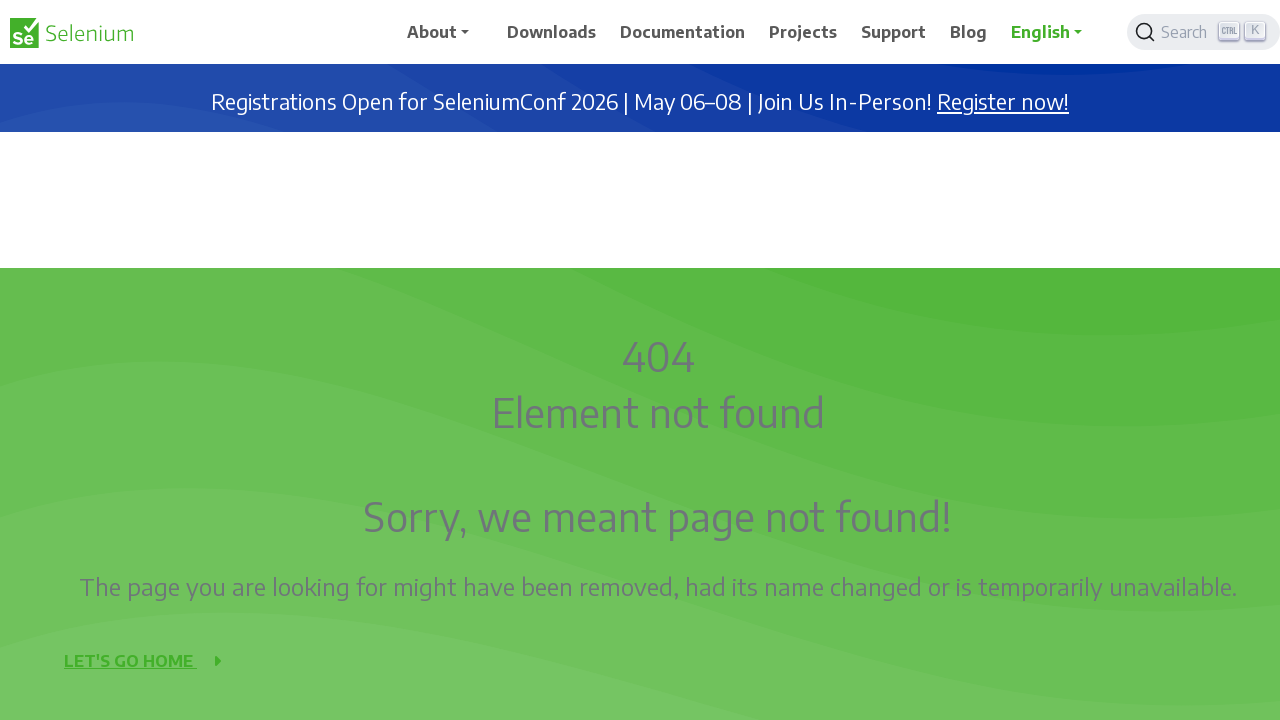

Scrolled down by 500 pixels using JavaScript
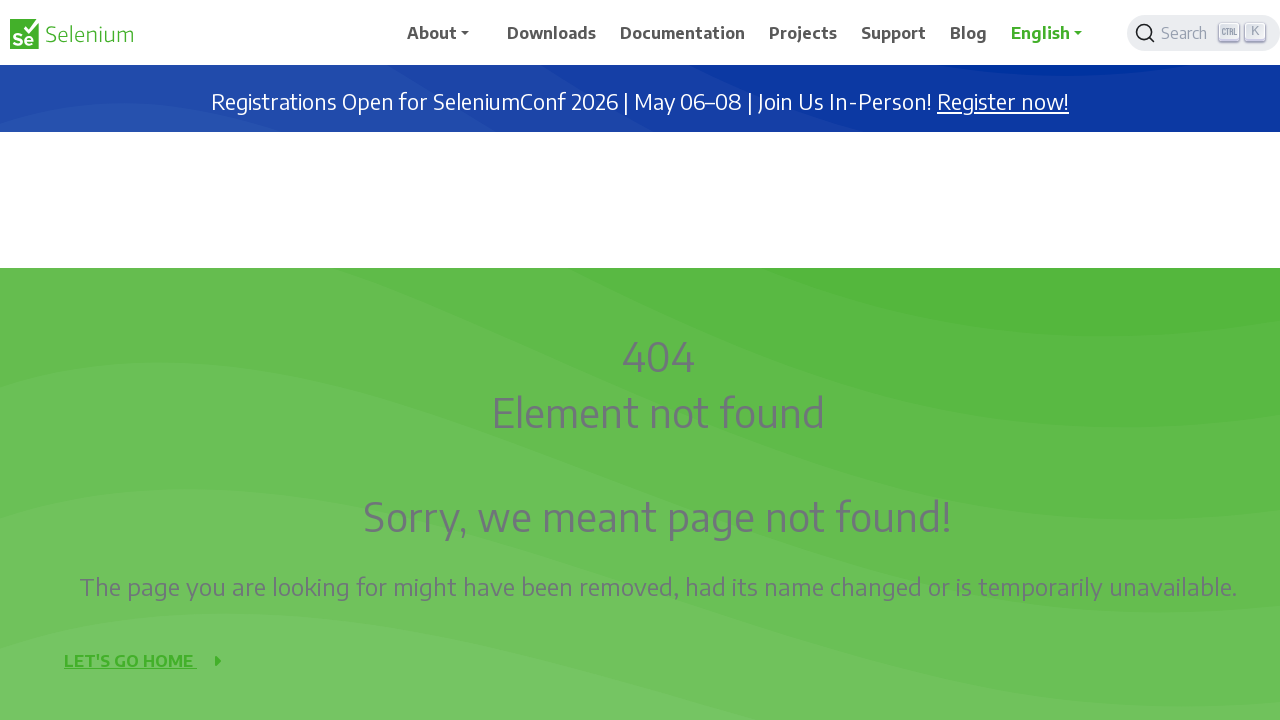

Waited 500ms after scrolling down
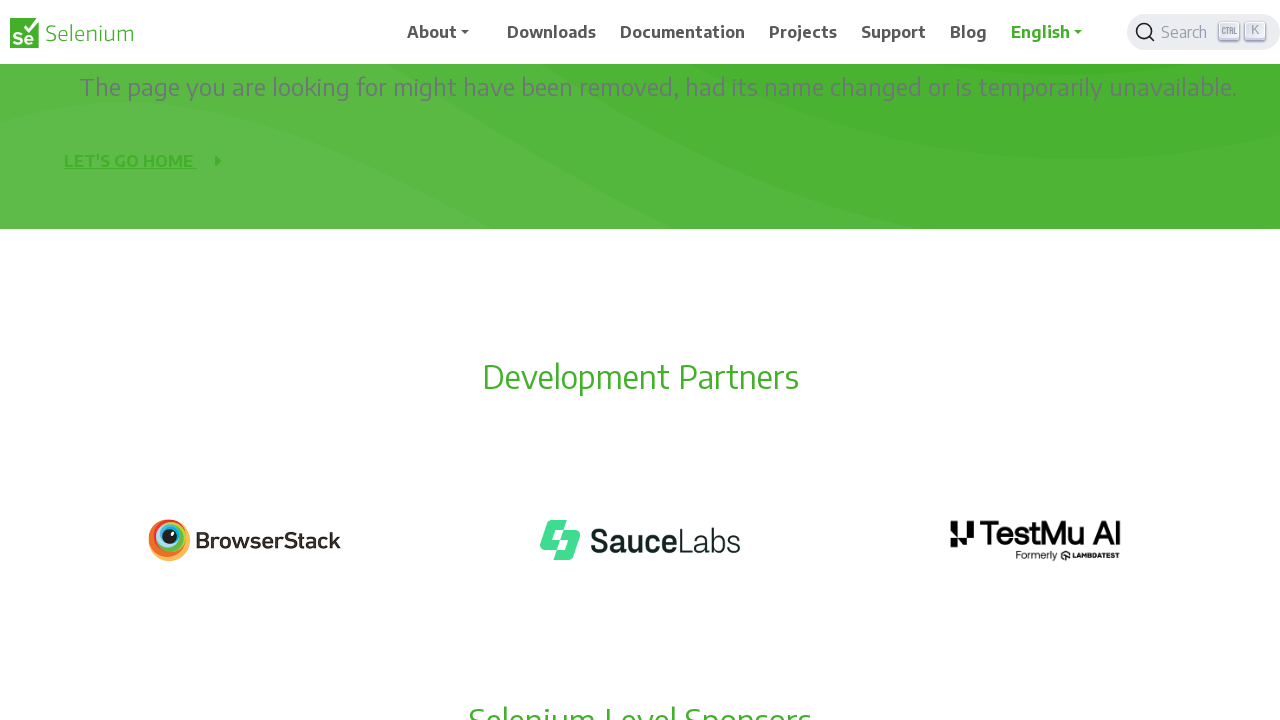

Scrolled up by 500 pixels using JavaScript
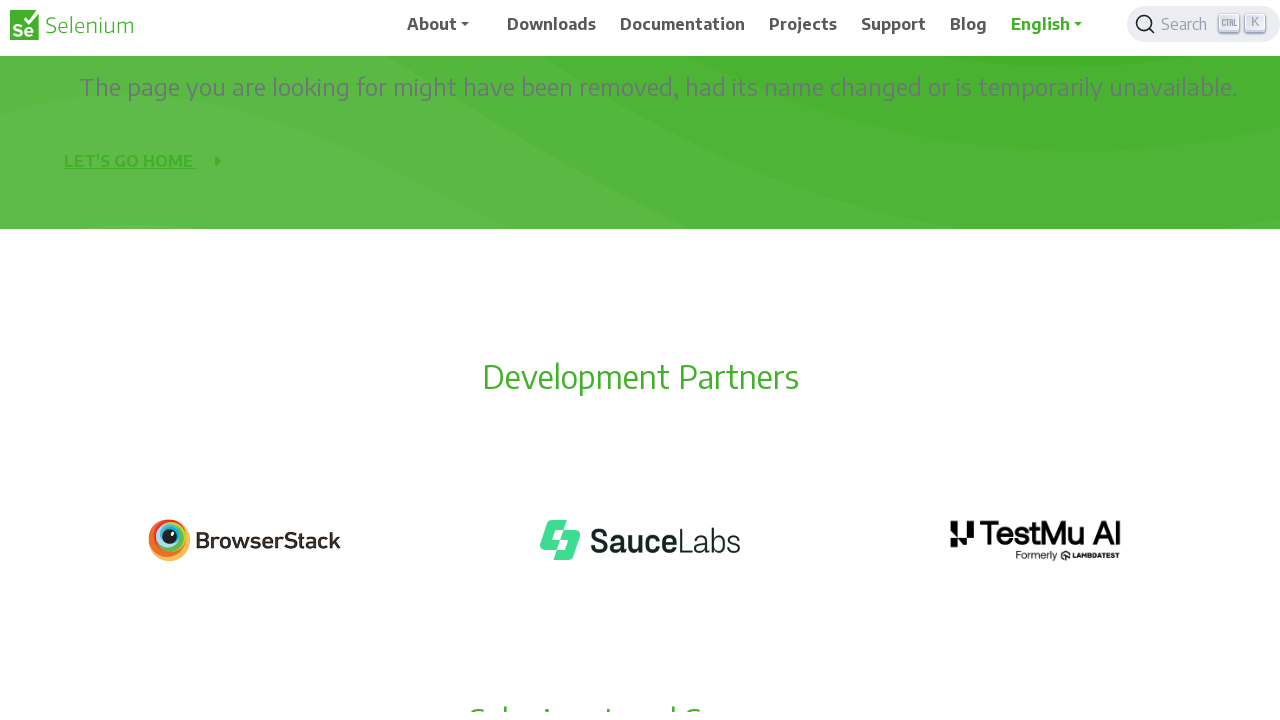

Waited 500ms after scrolling up
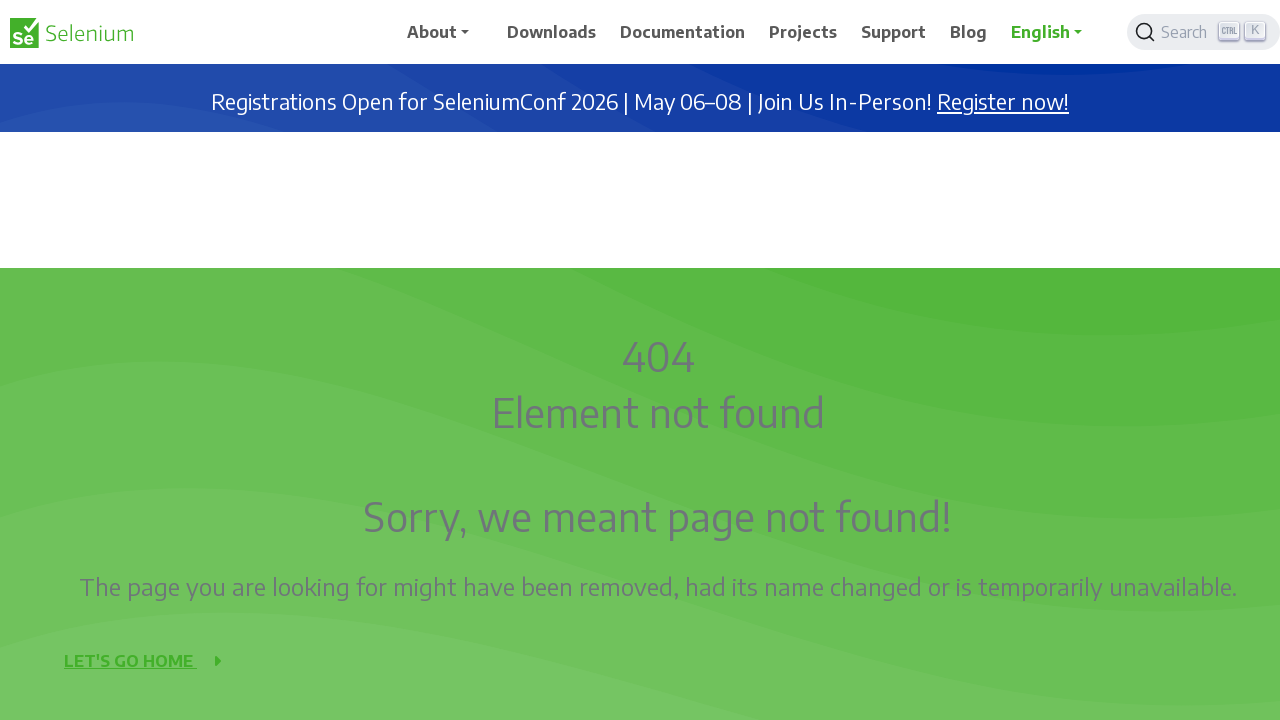

Scrolled down by 500 pixels using JavaScript
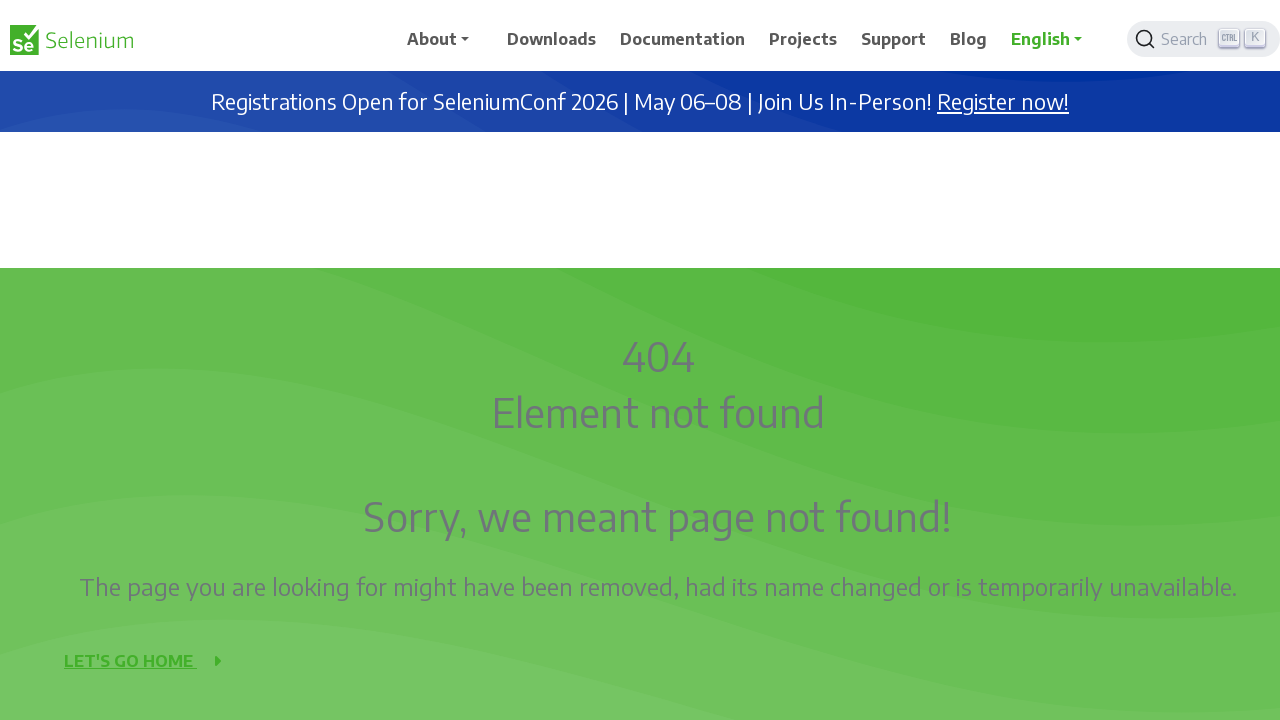

Waited 500ms after scrolling down
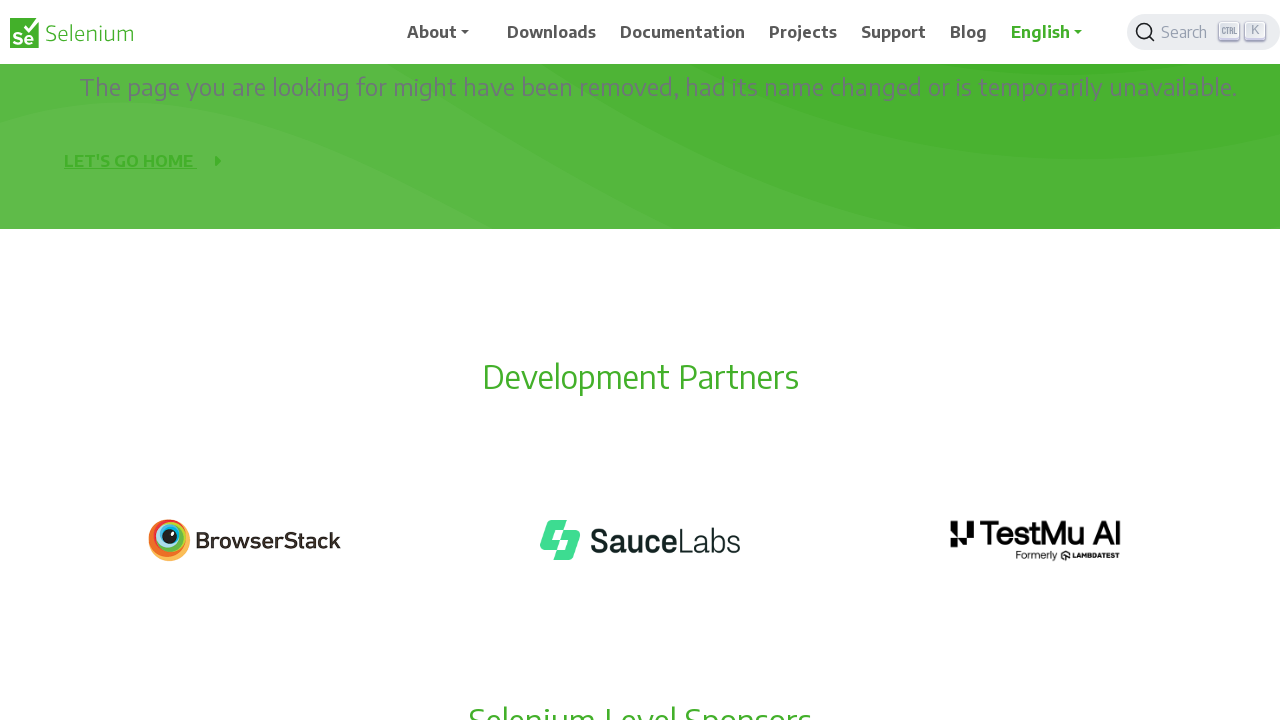

Scrolled up by 500 pixels using JavaScript
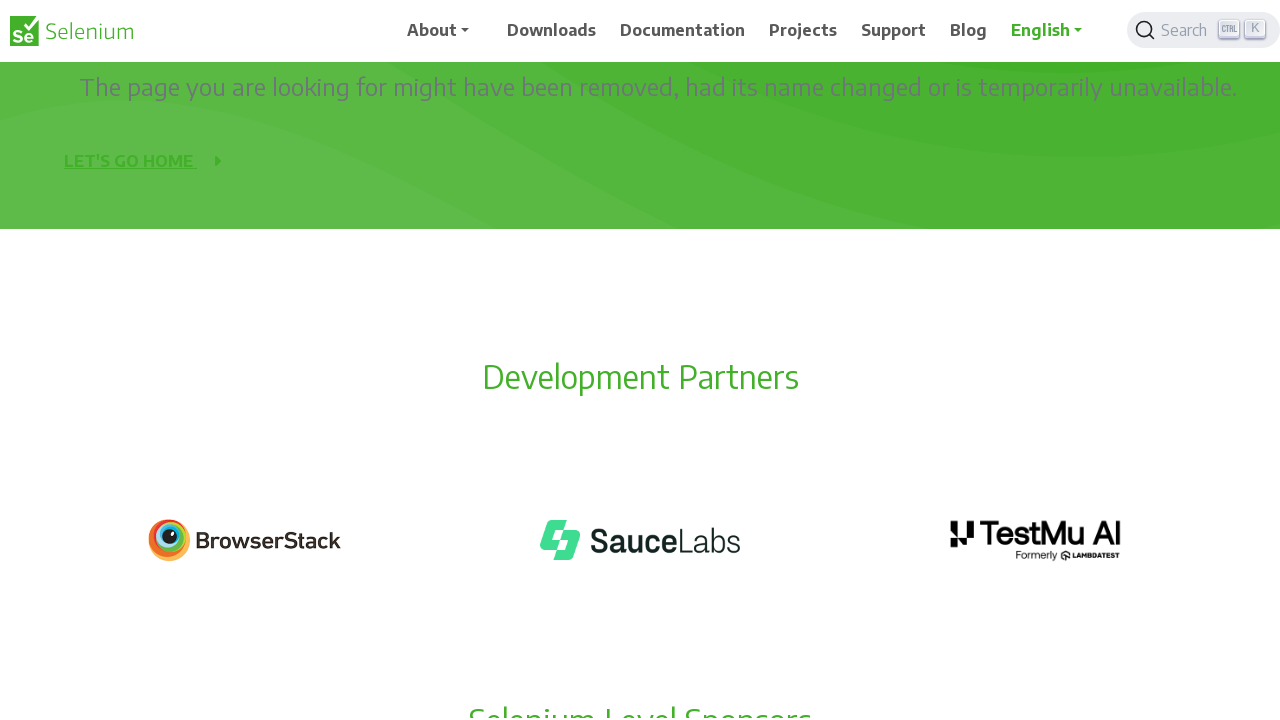

Waited 500ms after scrolling up
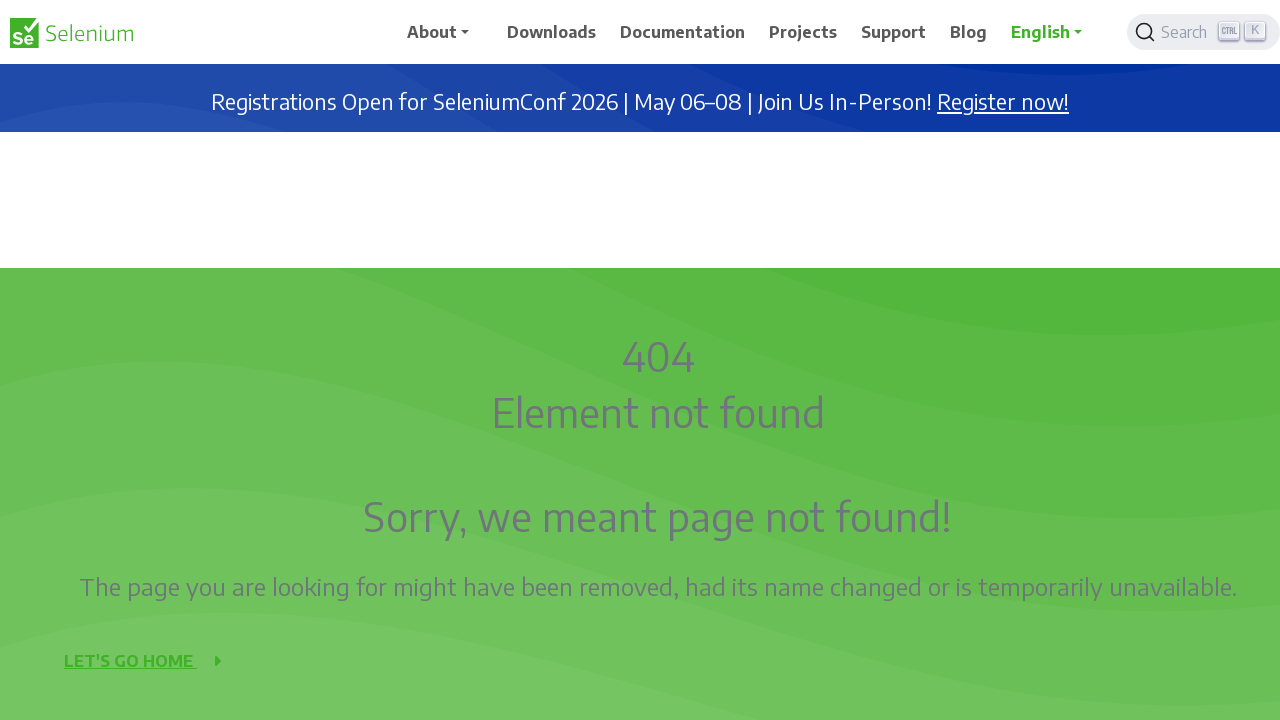

Scrolled down by 500 pixels using JavaScript
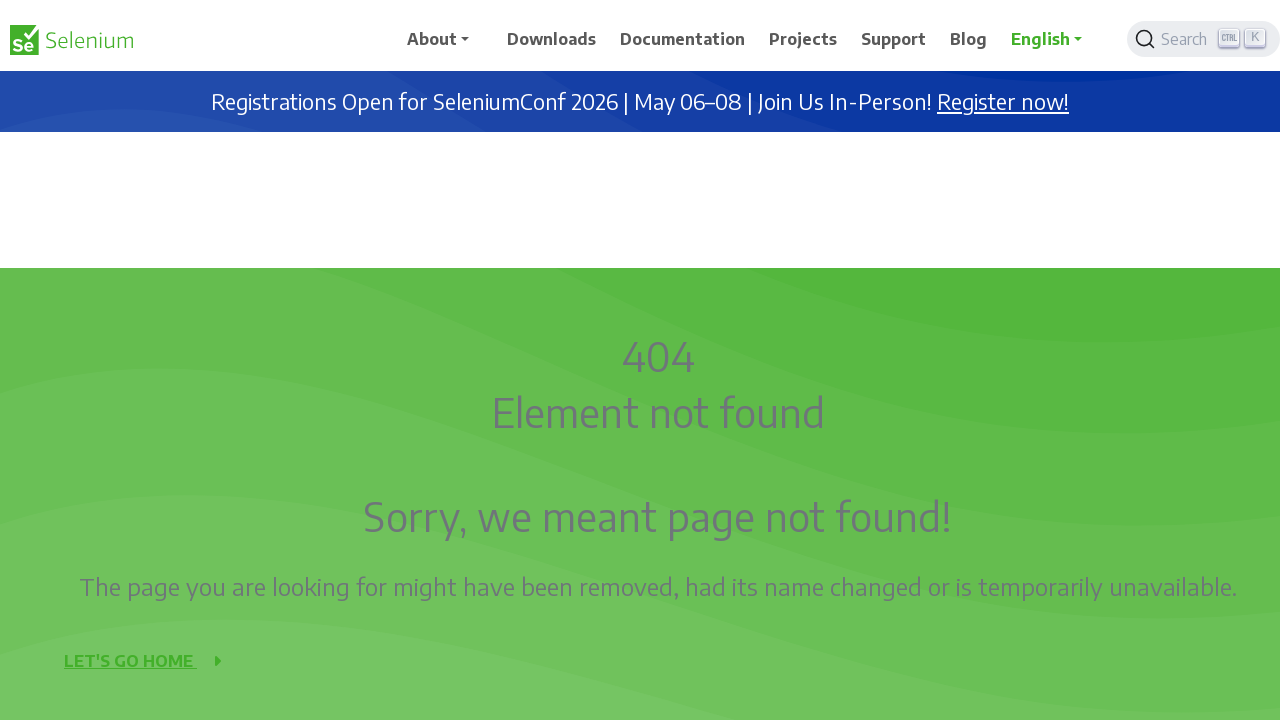

Waited 500ms after scrolling down
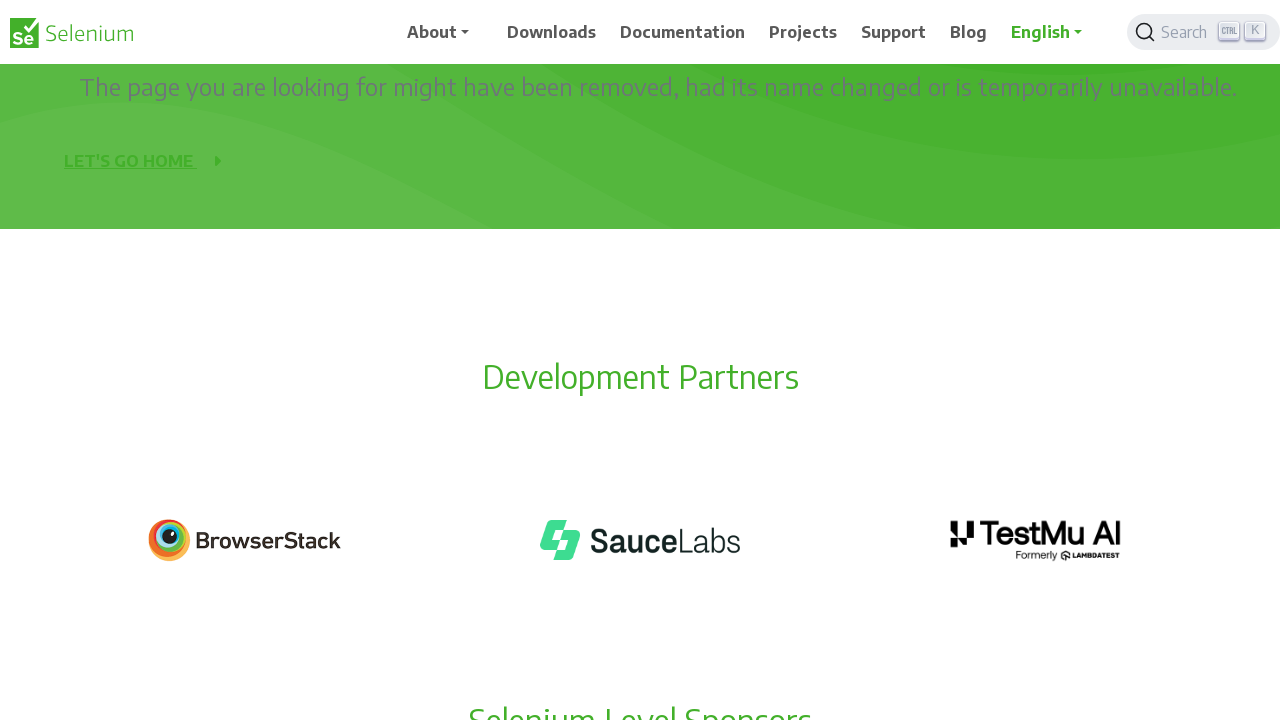

Scrolled up by 500 pixels using JavaScript
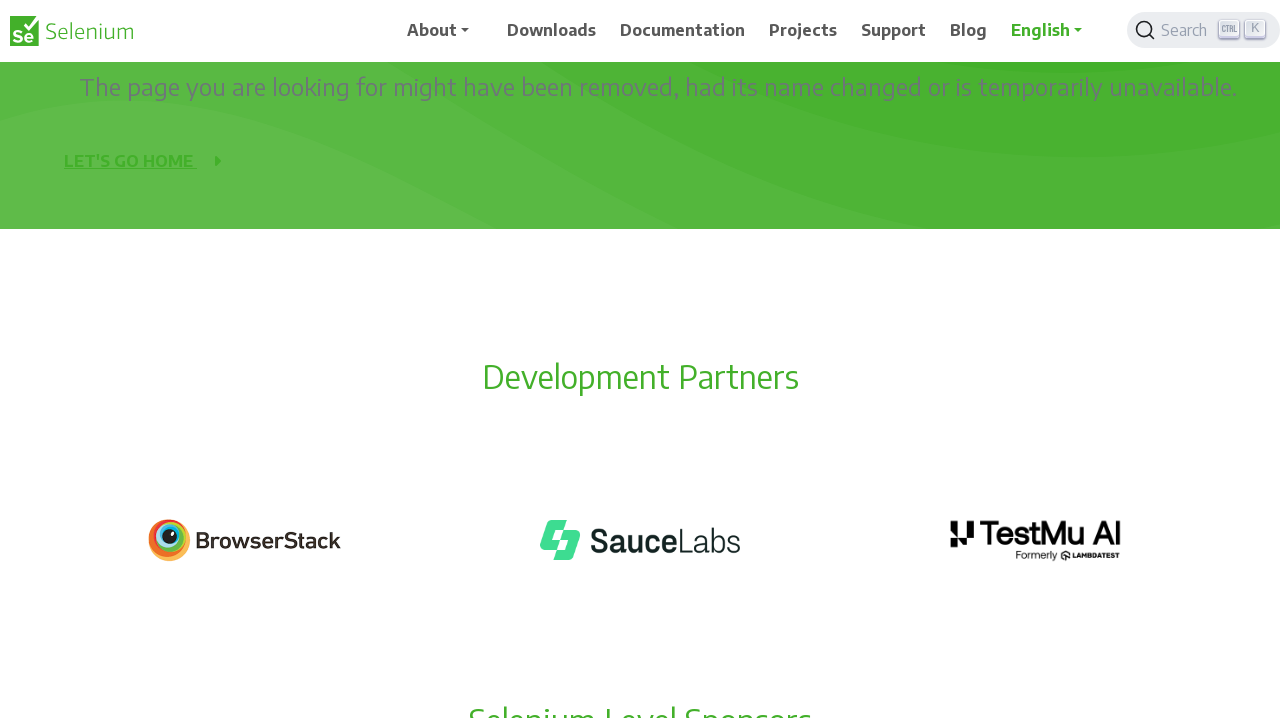

Waited 500ms after scrolling up
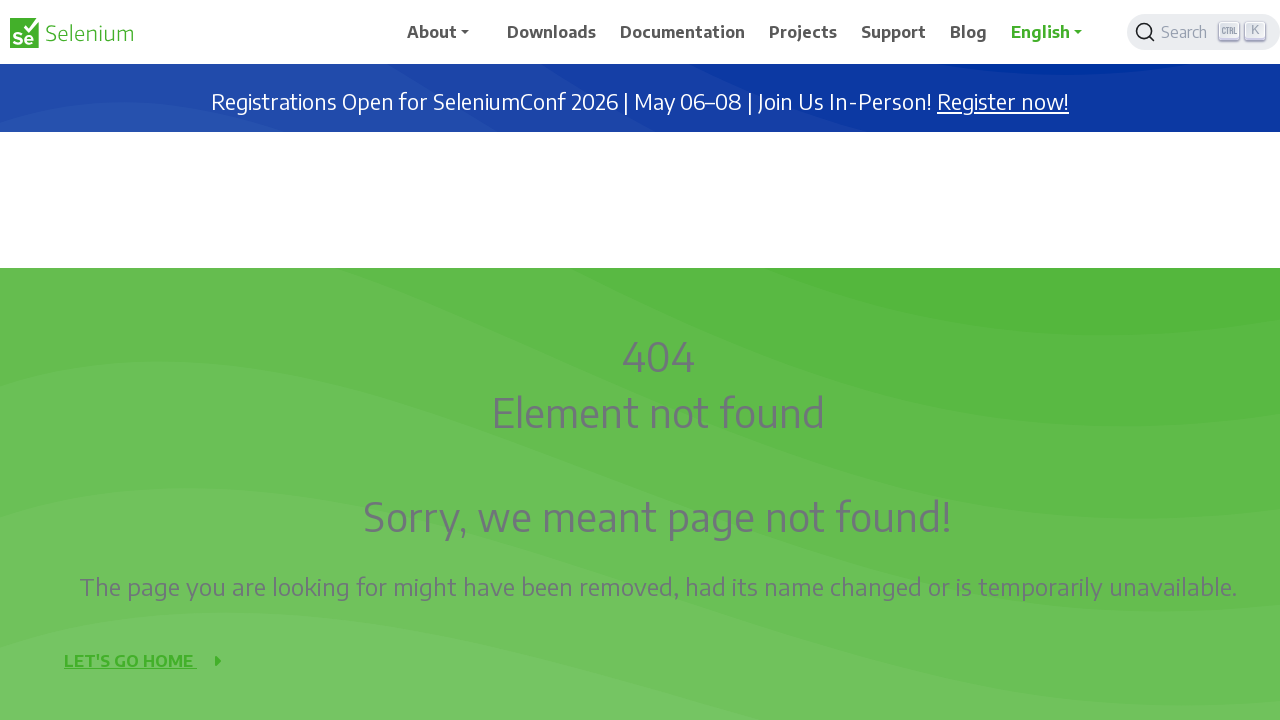

Scrolled down by 500 pixels using JavaScript
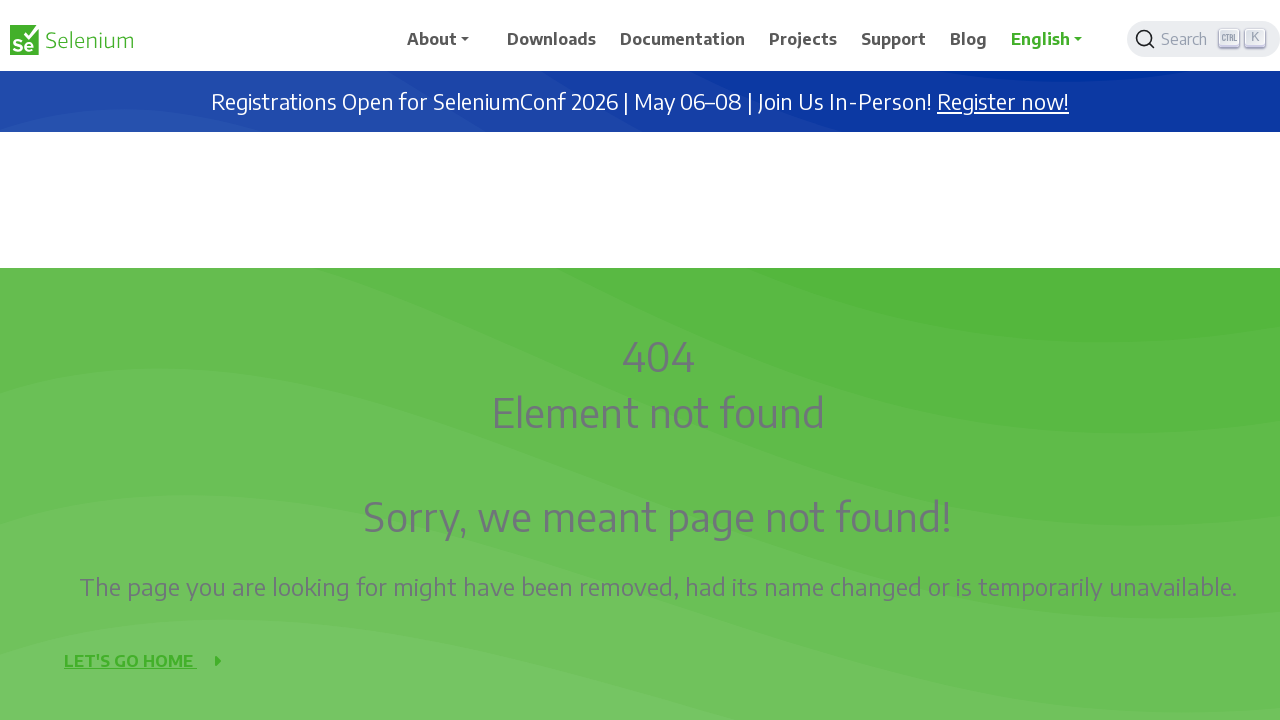

Waited 500ms after scrolling down
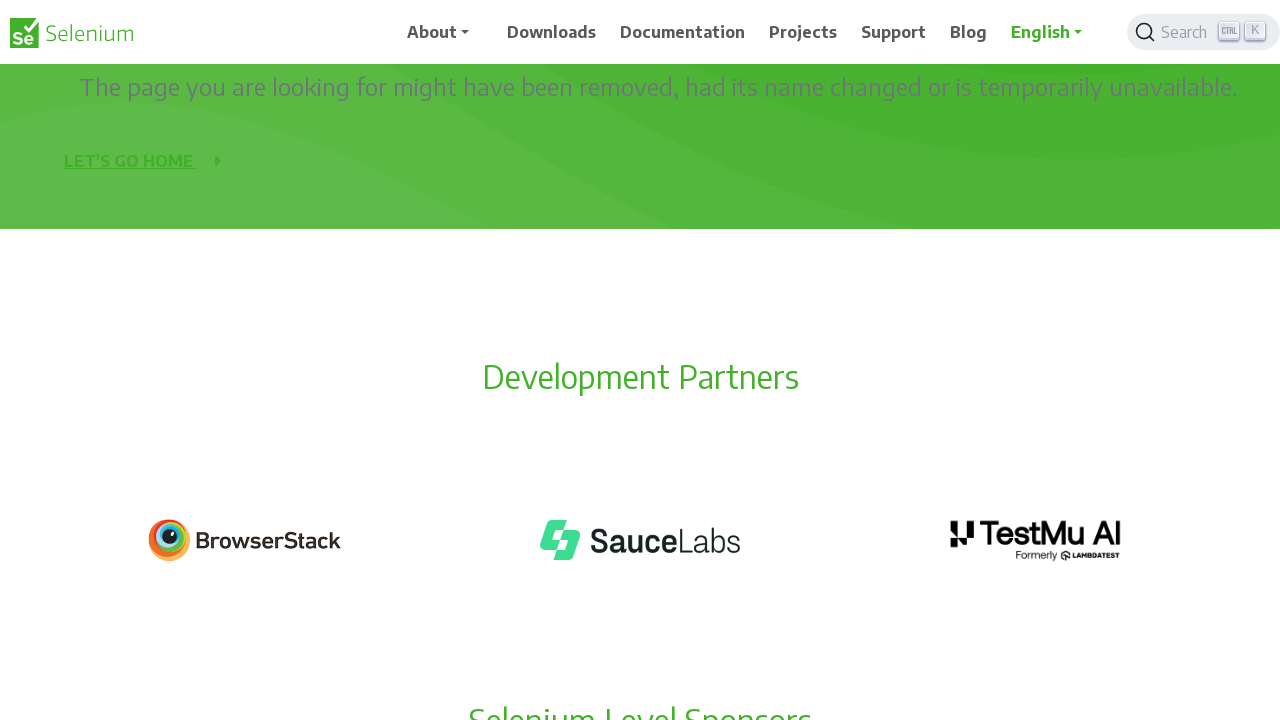

Scrolled up by 500 pixels using JavaScript
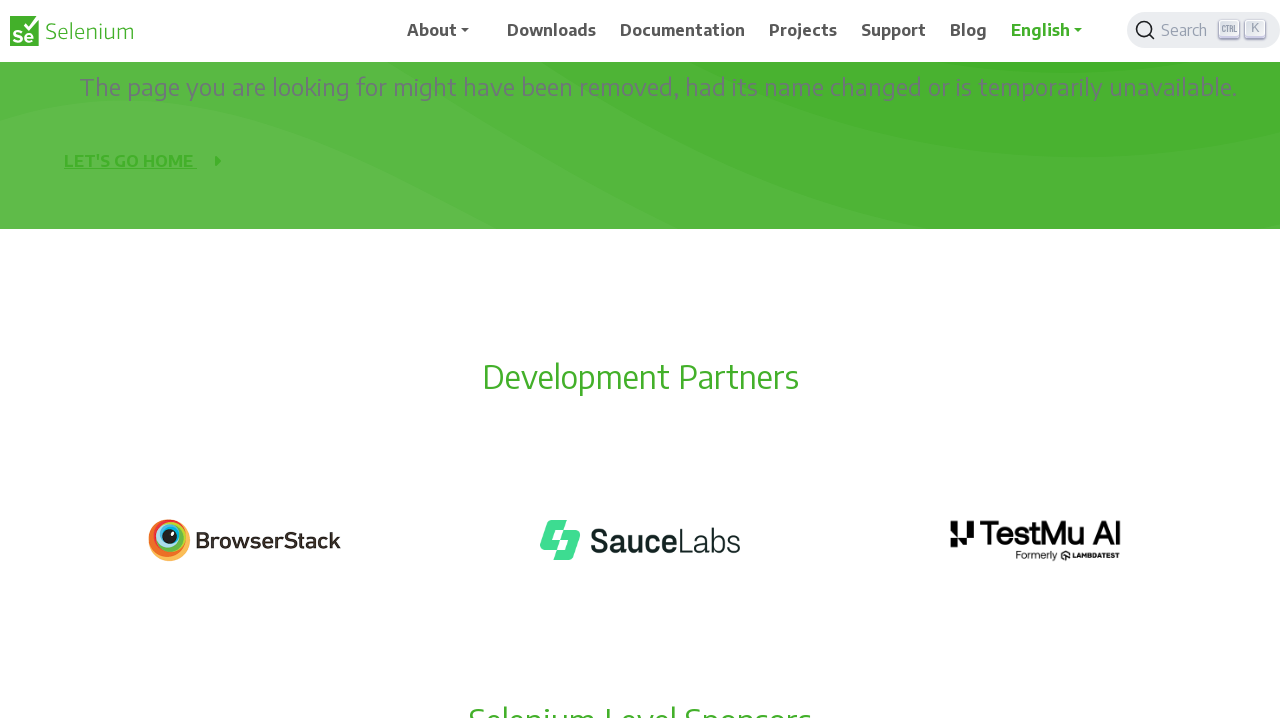

Waited 500ms after scrolling up
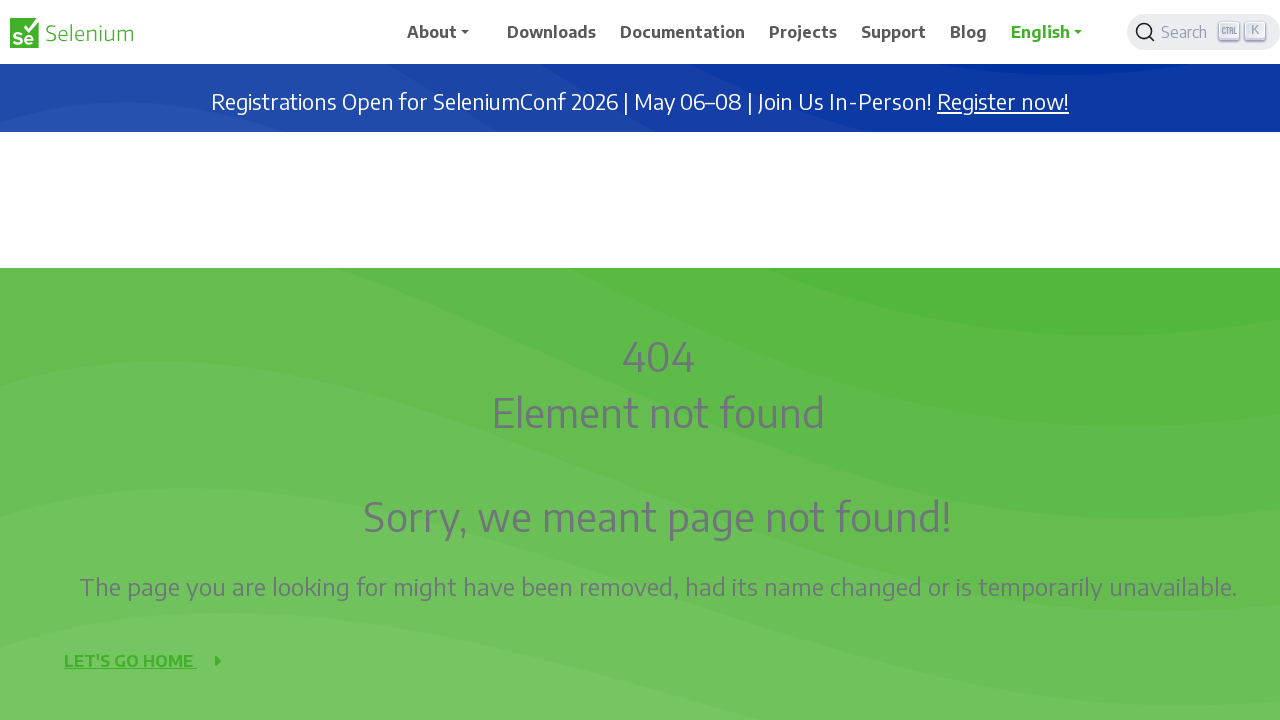

Scrolled down by 500 pixels using JavaScript
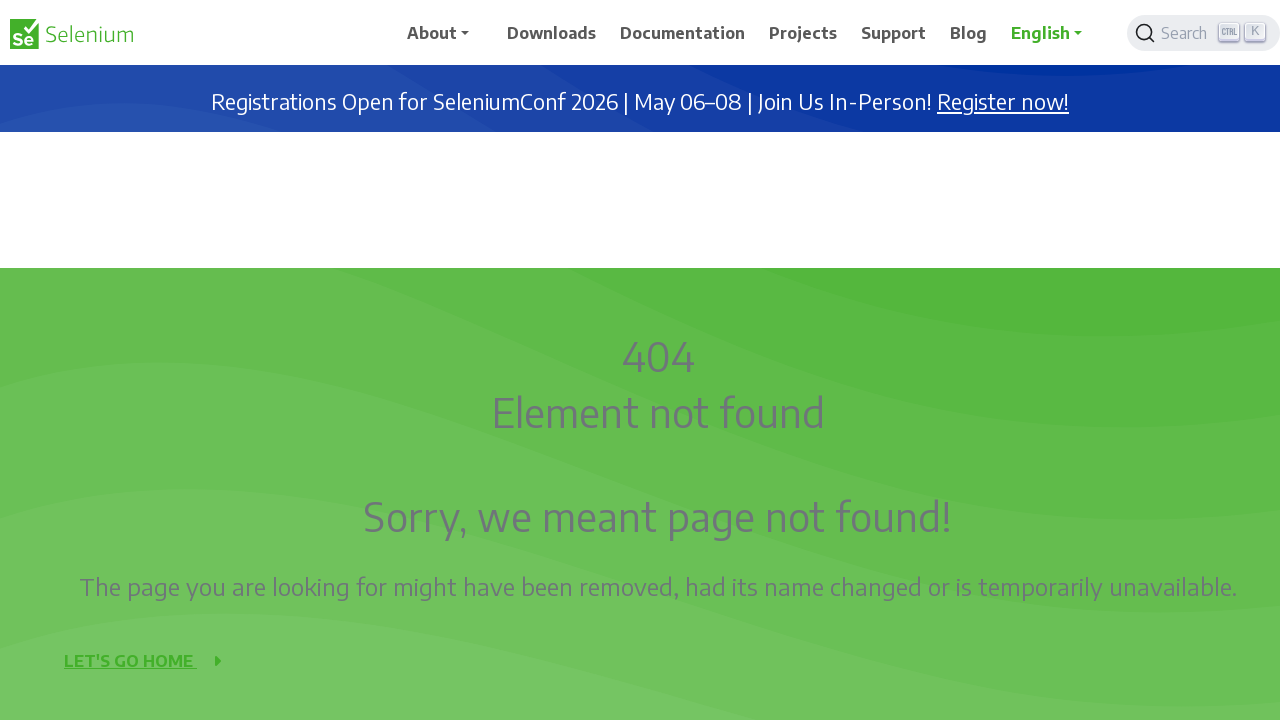

Waited 500ms after scrolling down
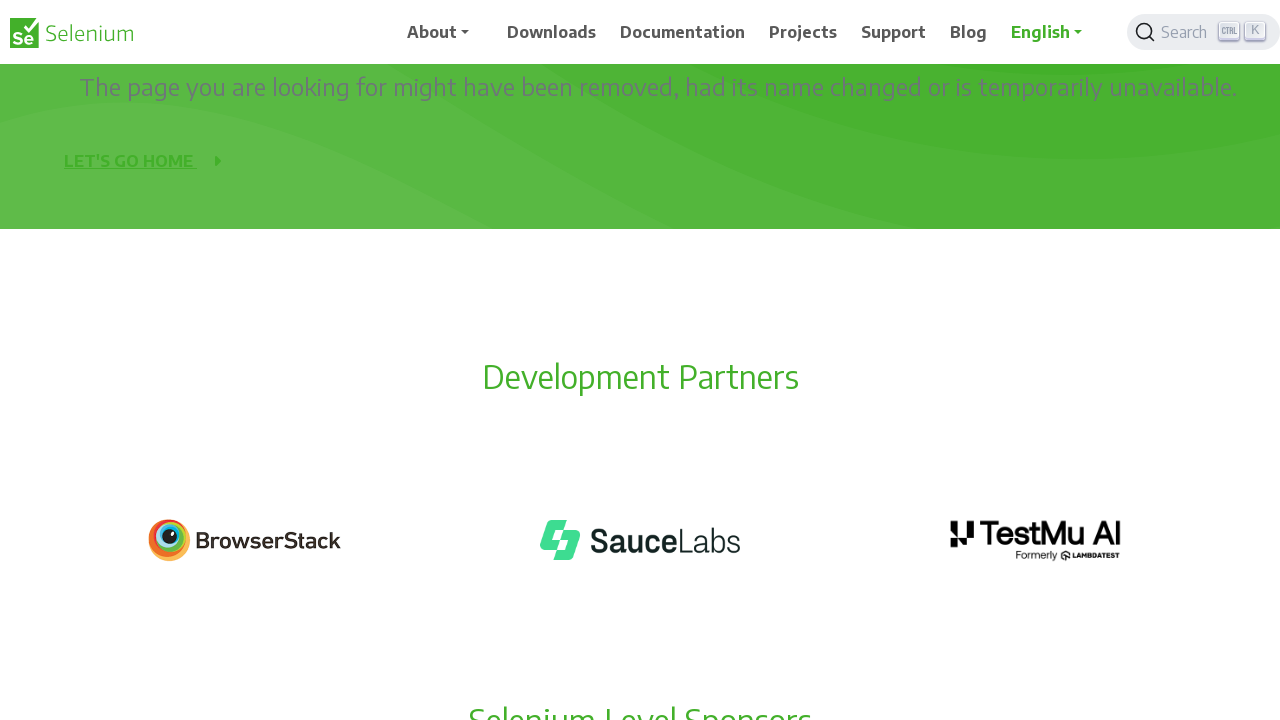

Scrolled up by 500 pixels using JavaScript
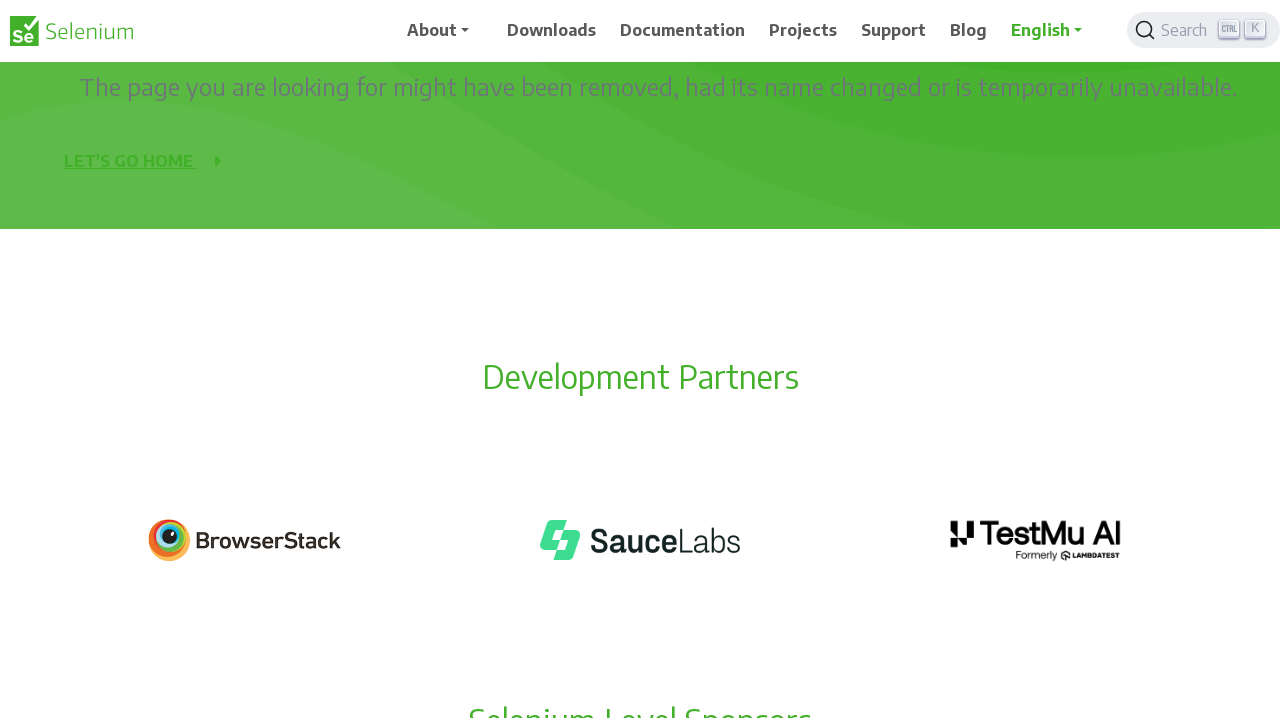

Waited 500ms after scrolling up
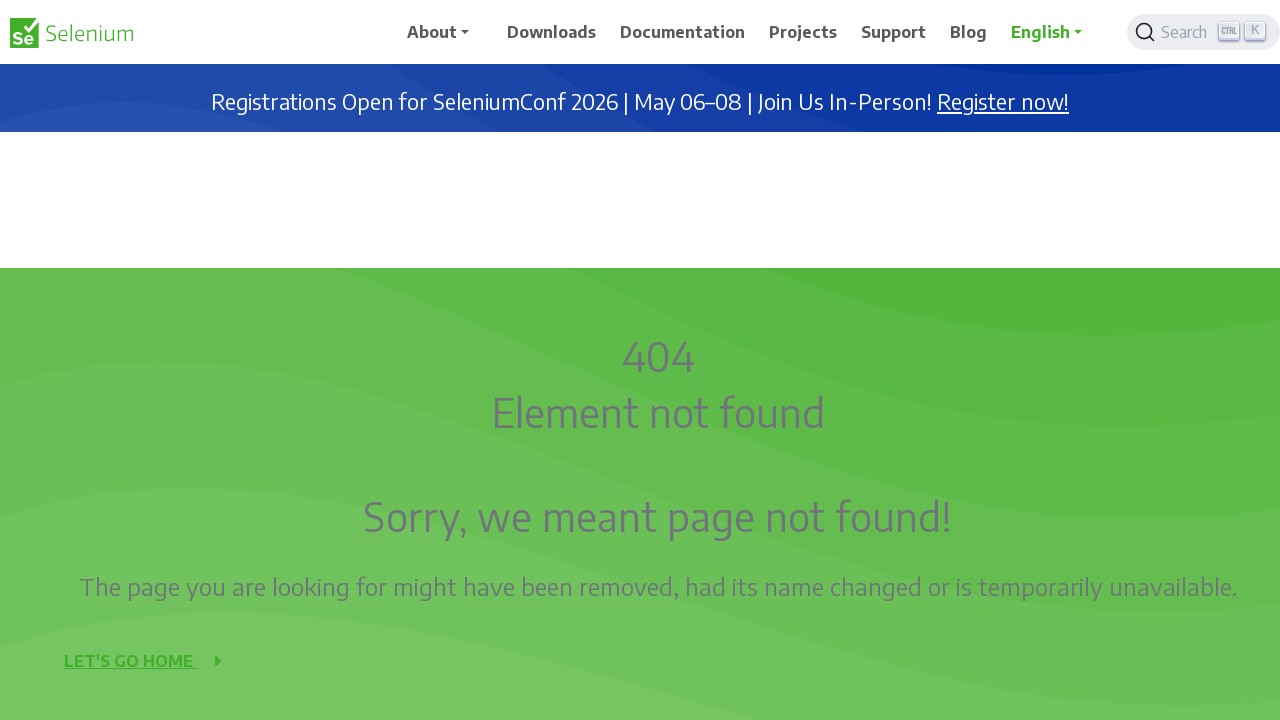

Scrolled down by 500 pixels using JavaScript
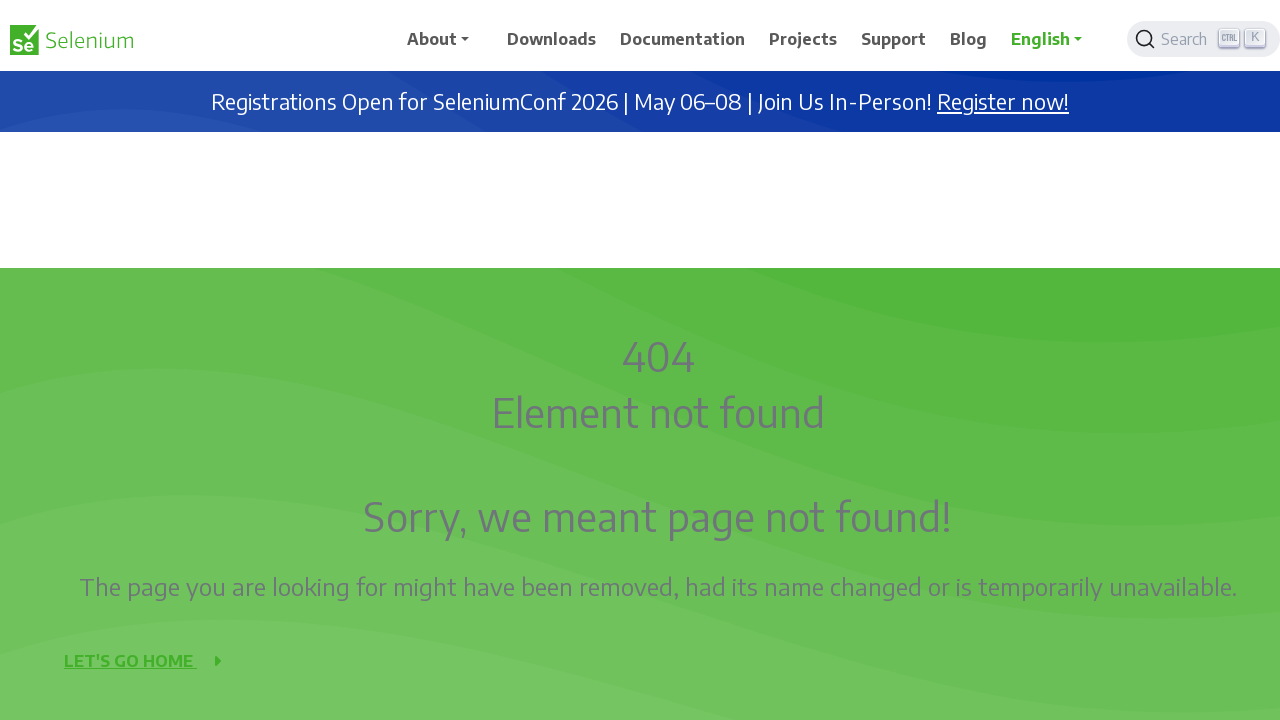

Waited 500ms after scrolling down
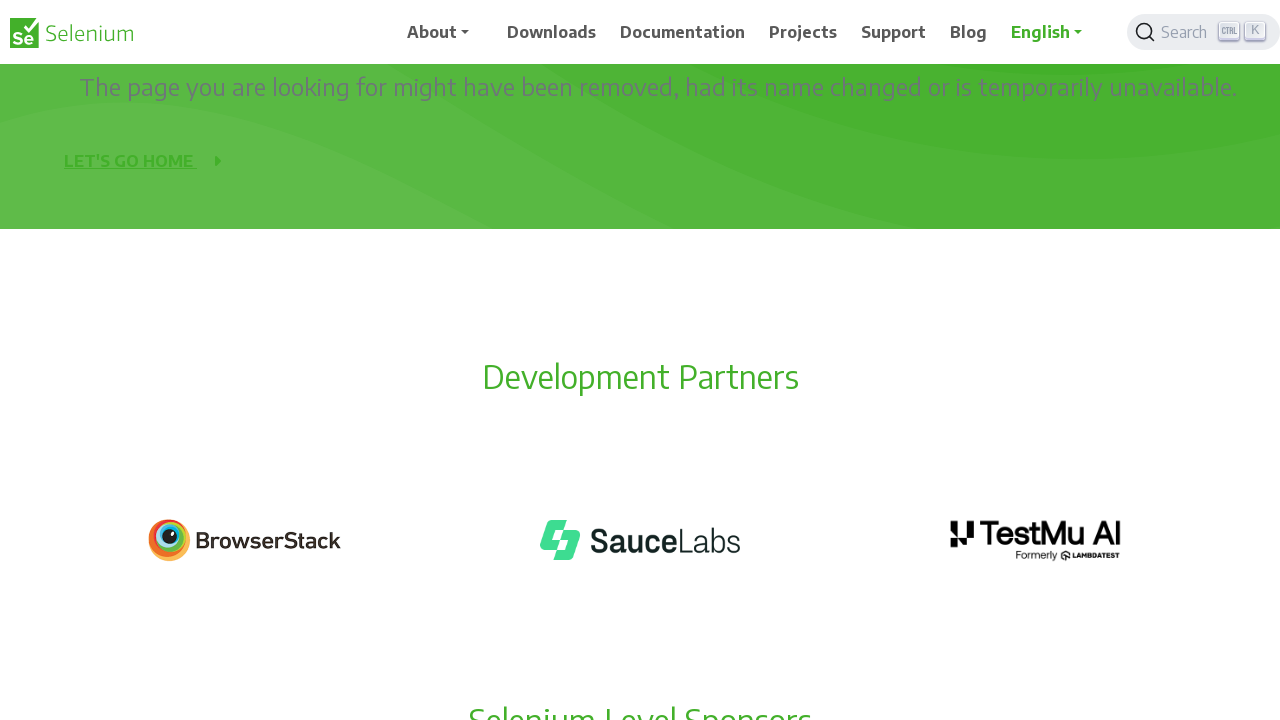

Scrolled up by 500 pixels using JavaScript
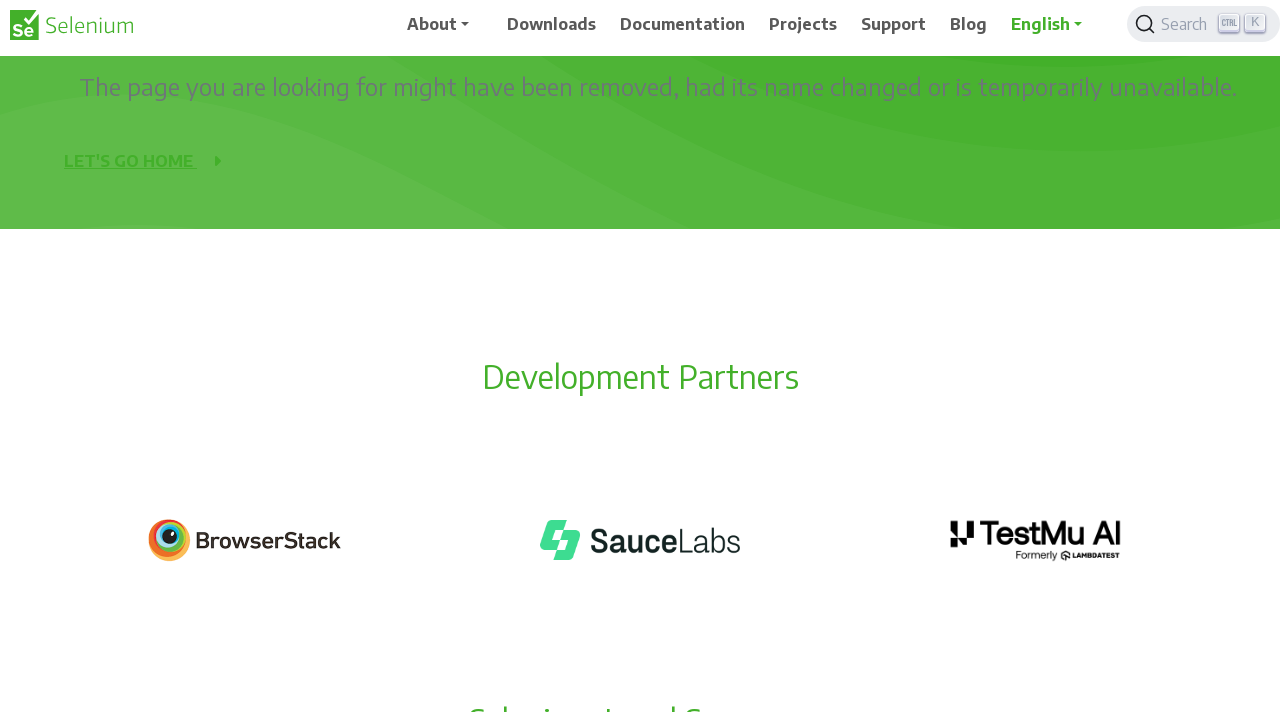

Waited 500ms after scrolling up
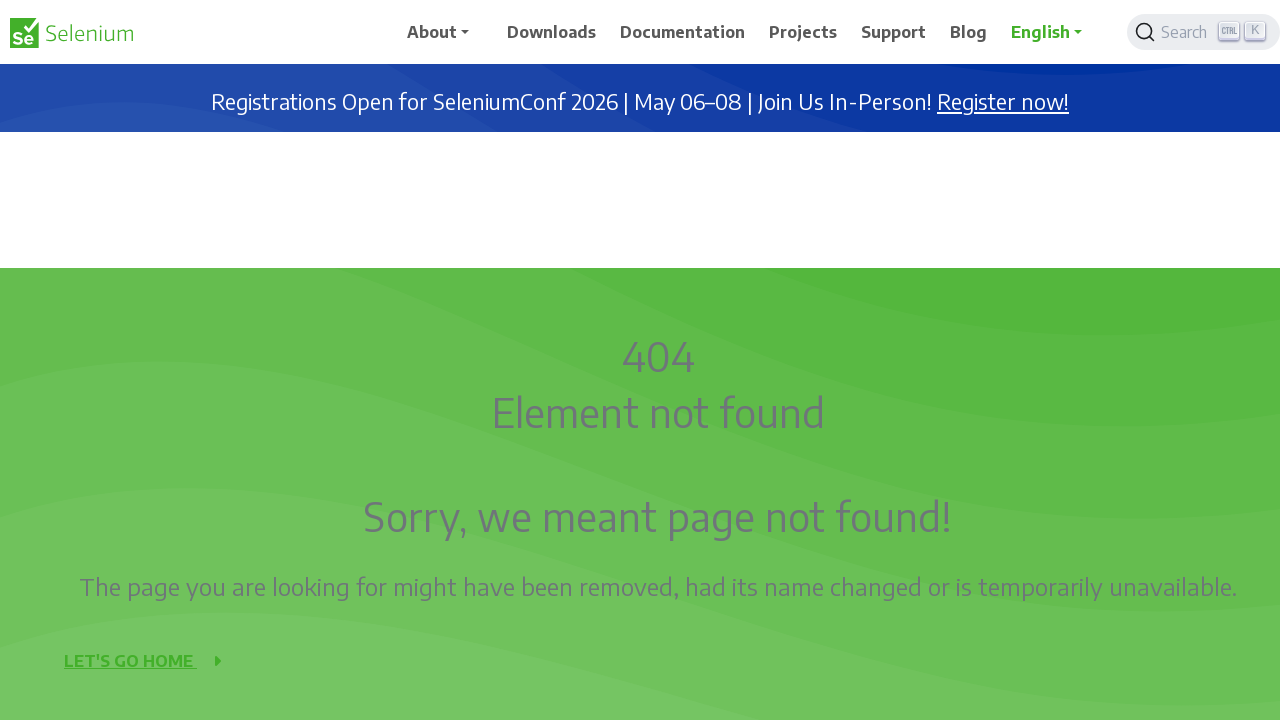

Scrolled down by 500 pixels using JavaScript
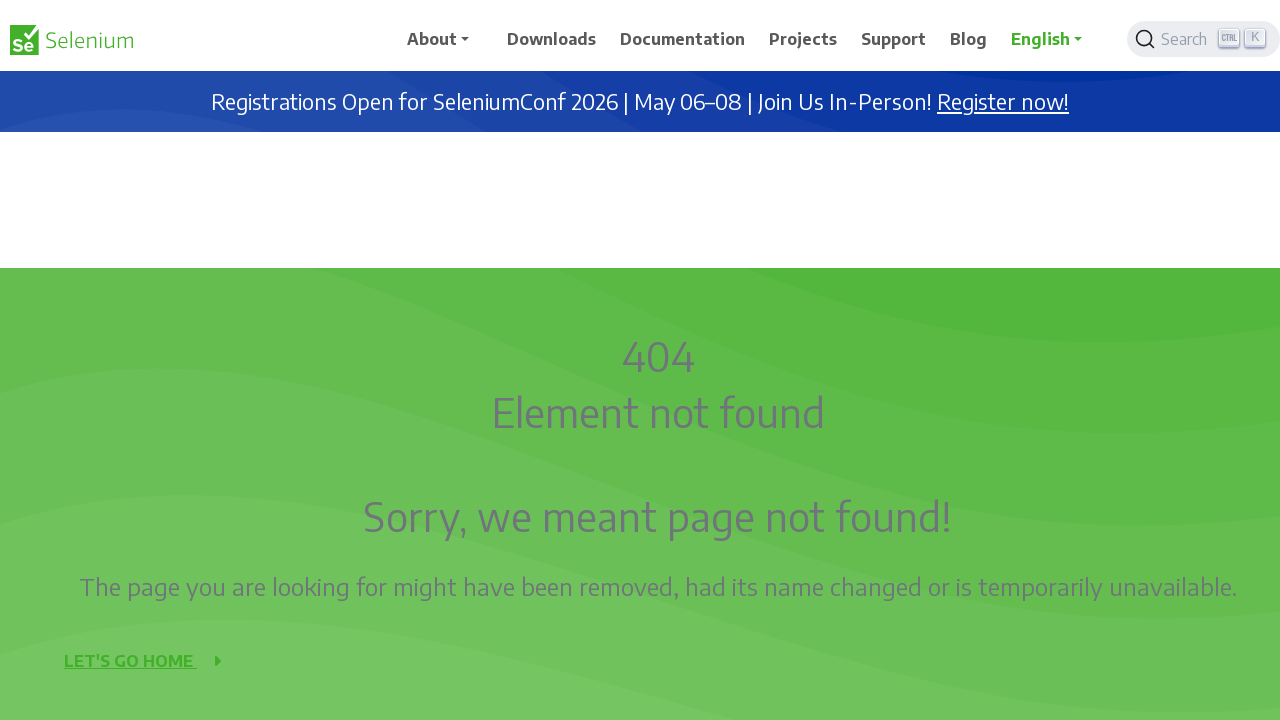

Waited 500ms after scrolling down
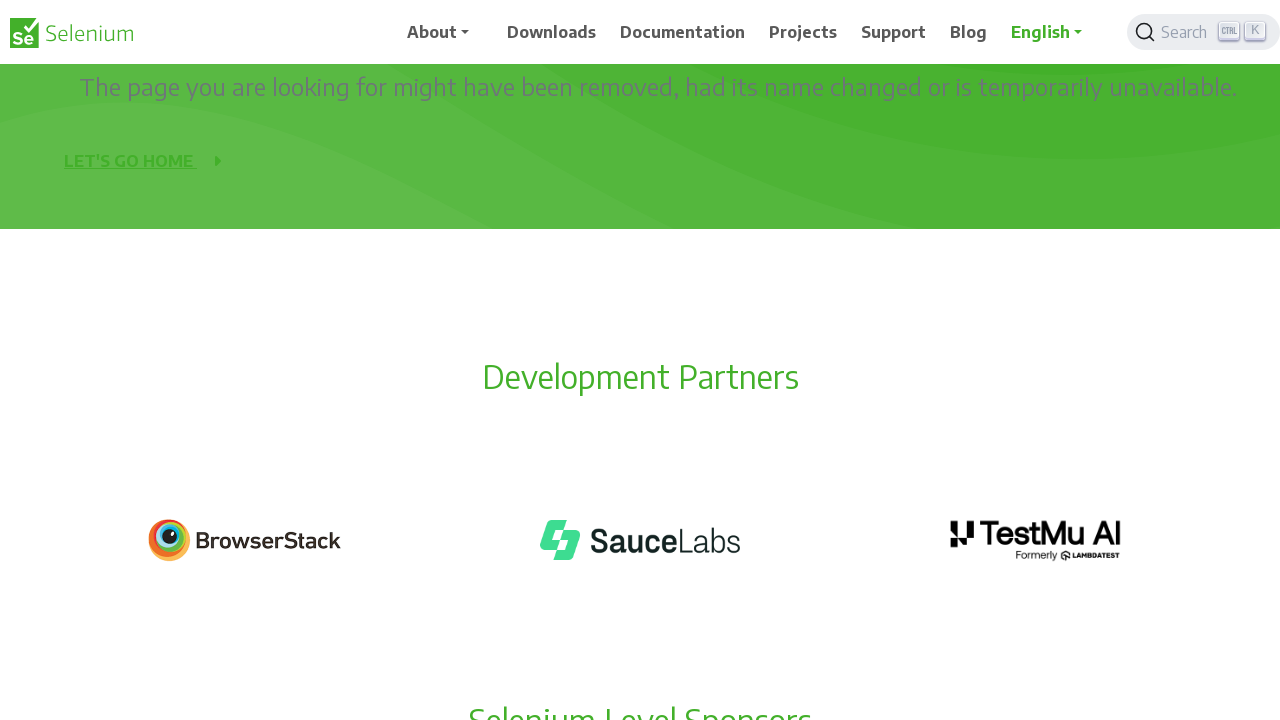

Scrolled up by 500 pixels using JavaScript
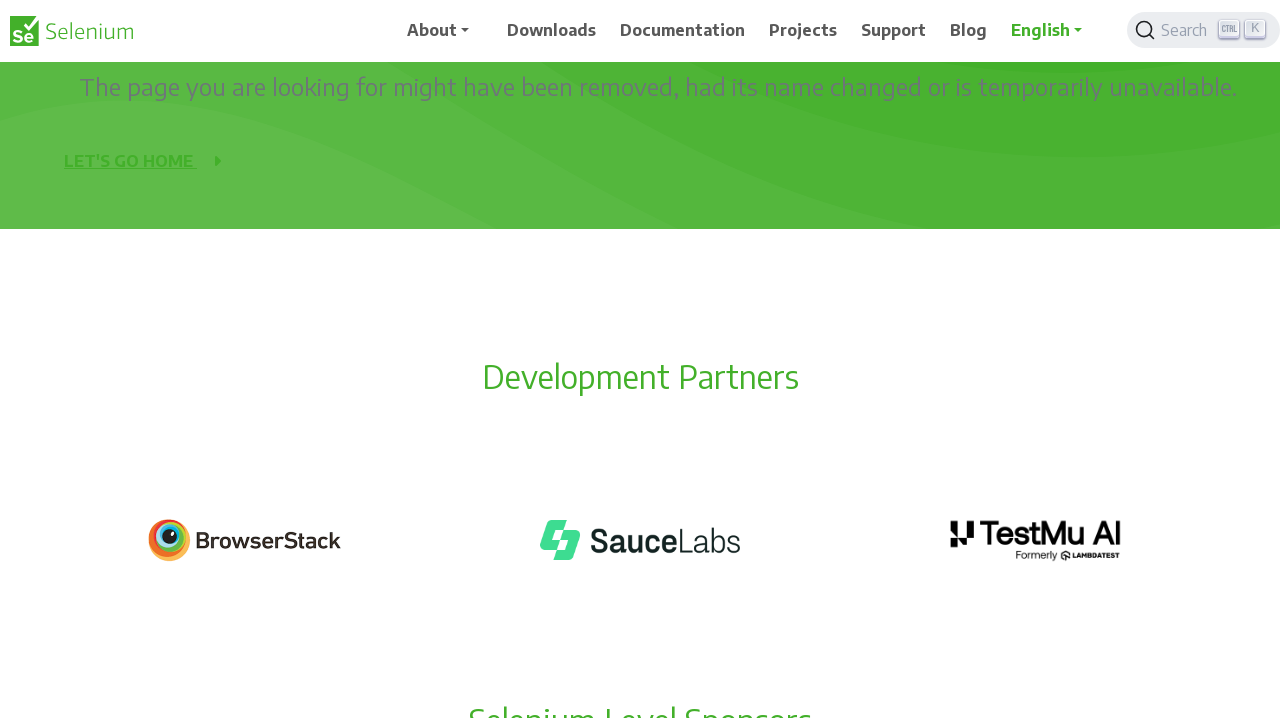

Waited 500ms after scrolling up
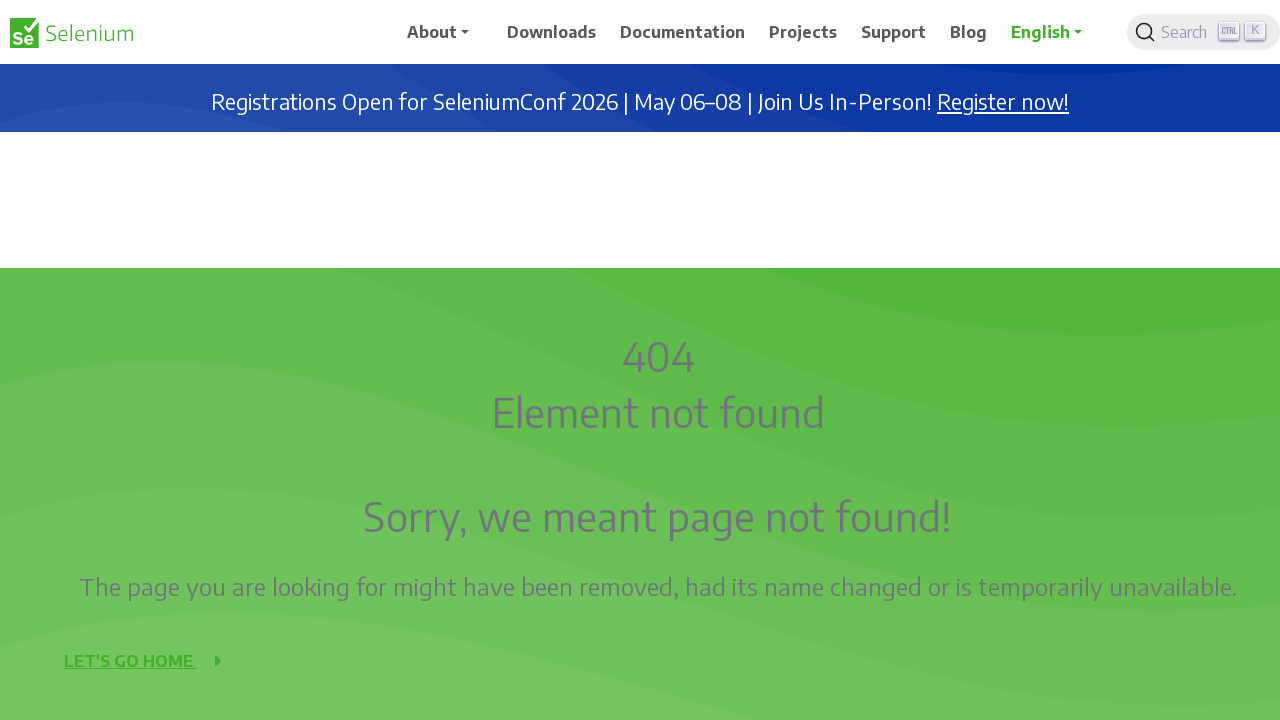

Scrolled down by 500 pixels using JavaScript
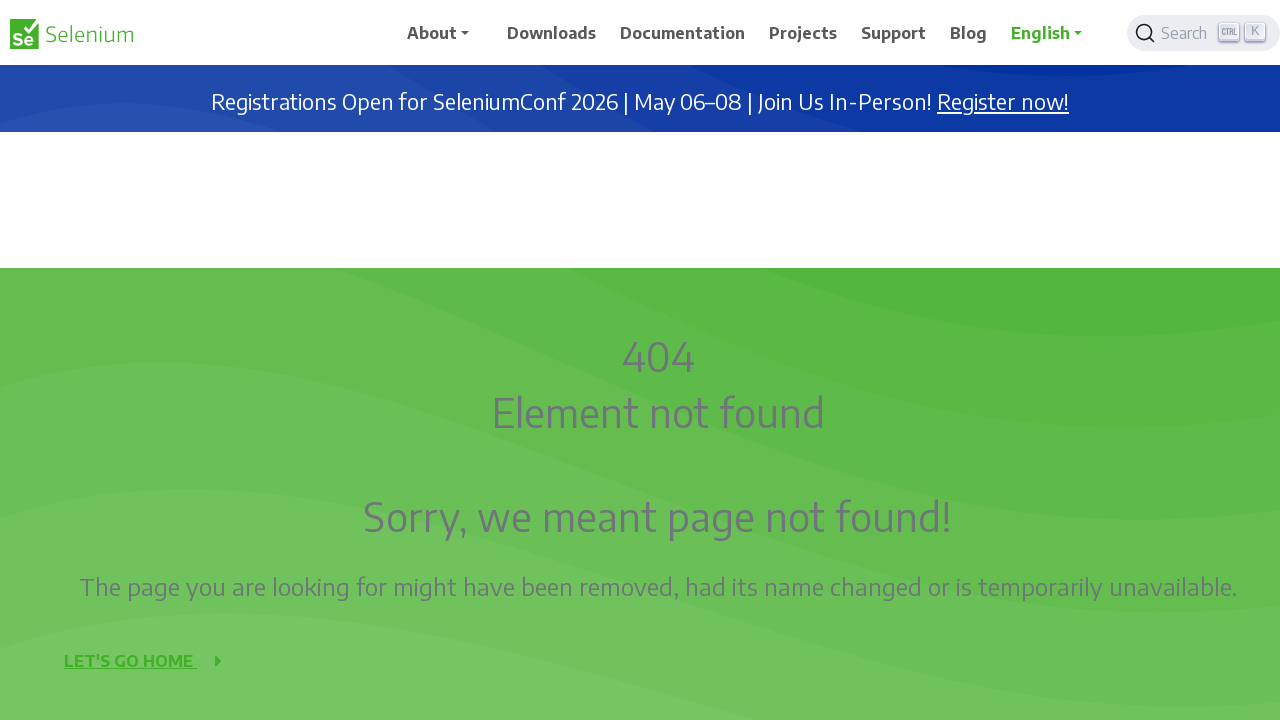

Waited 500ms after scrolling down
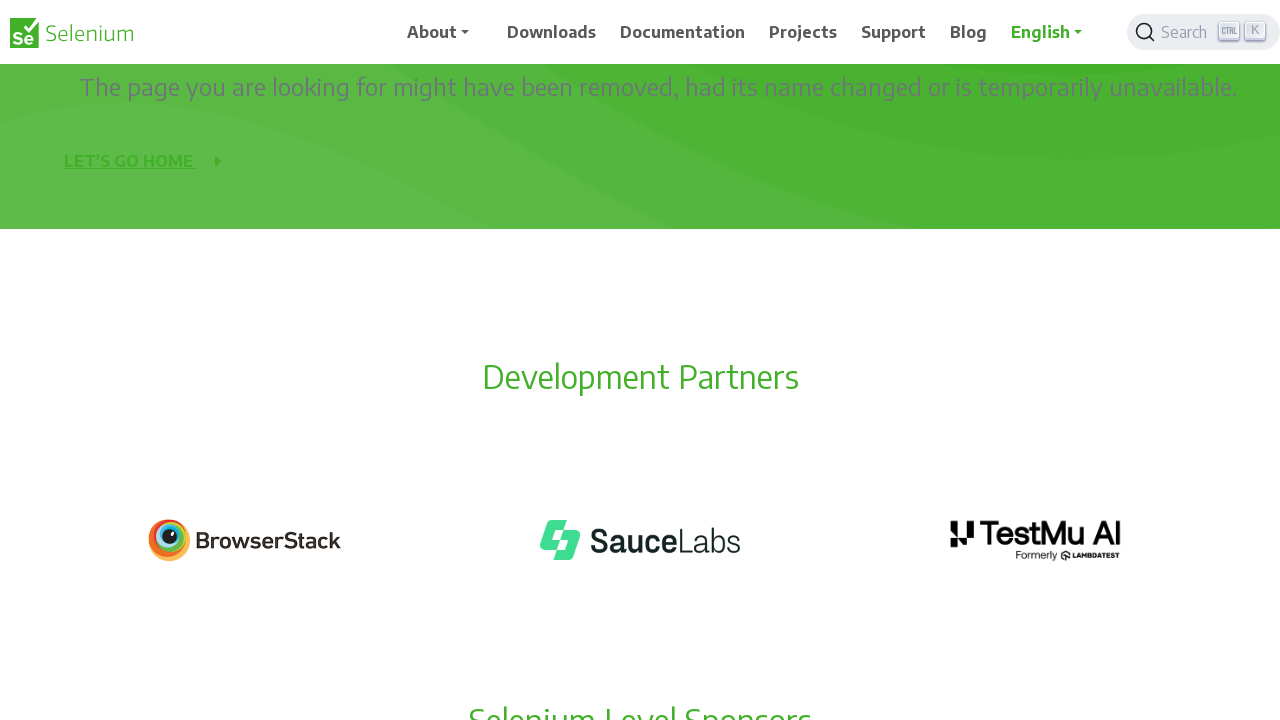

Scrolled up by 500 pixels using JavaScript
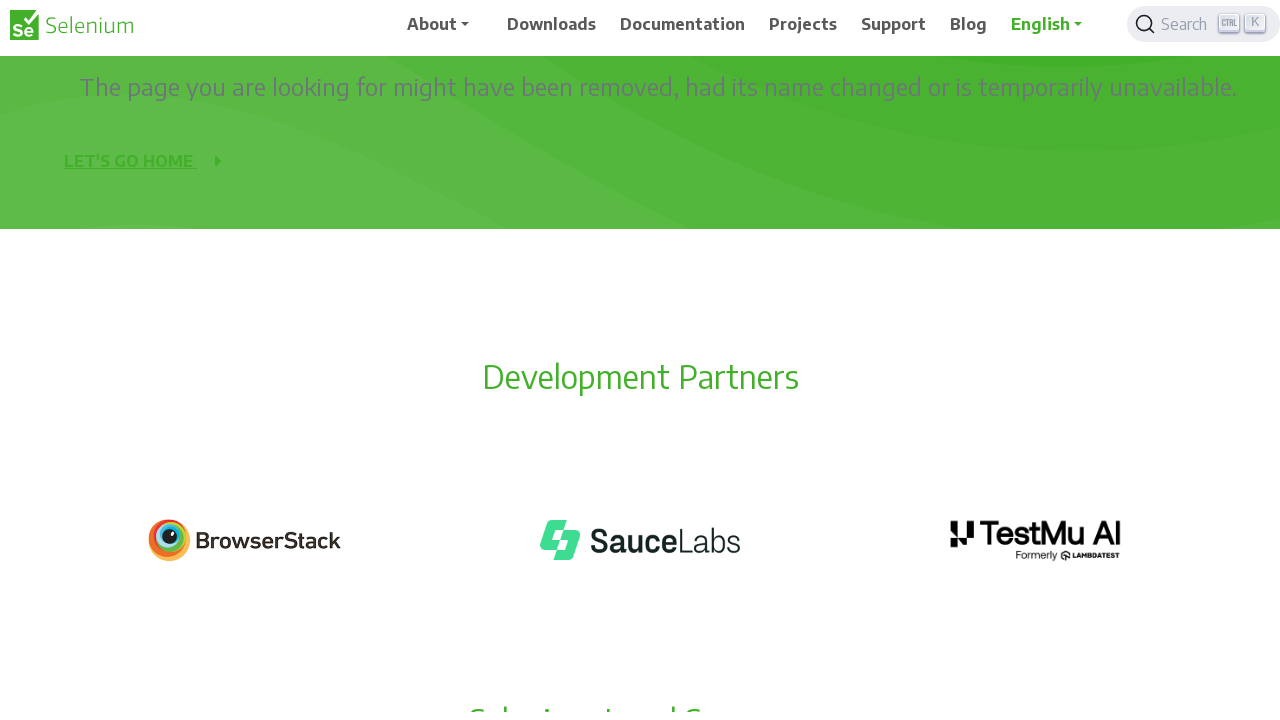

Waited 500ms after scrolling up
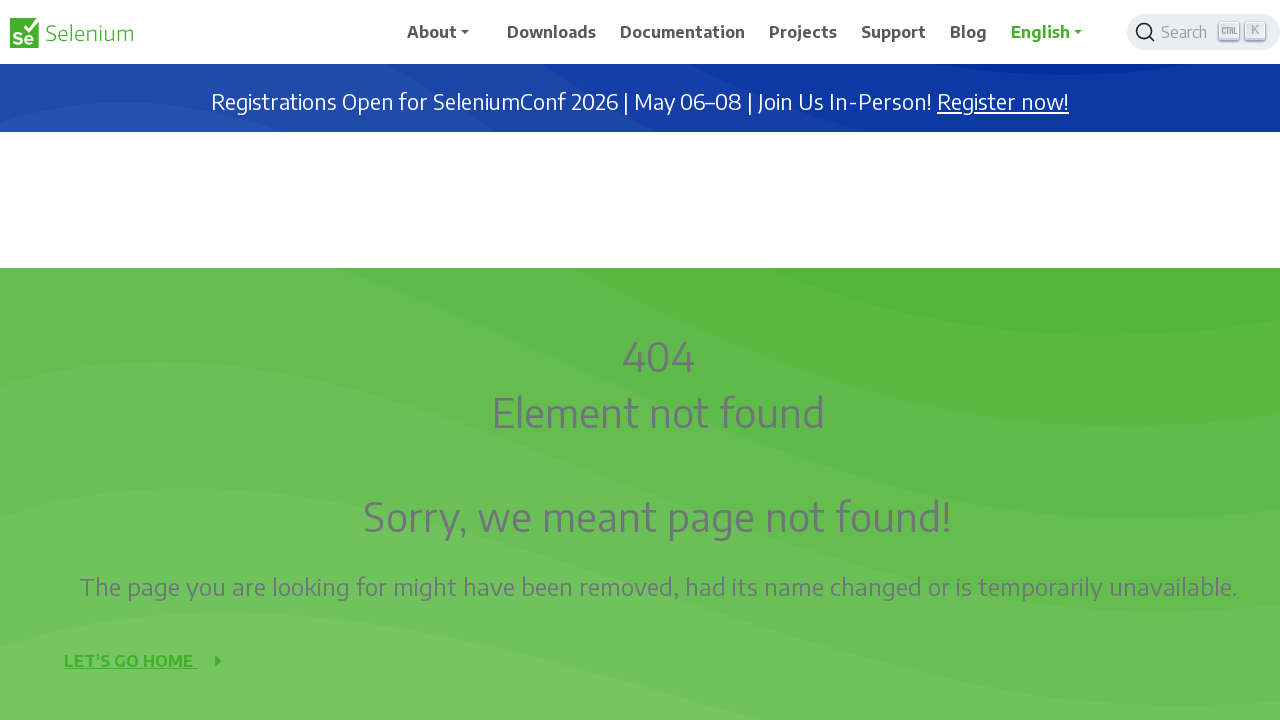

Scrolled down by 500 pixels using JavaScript
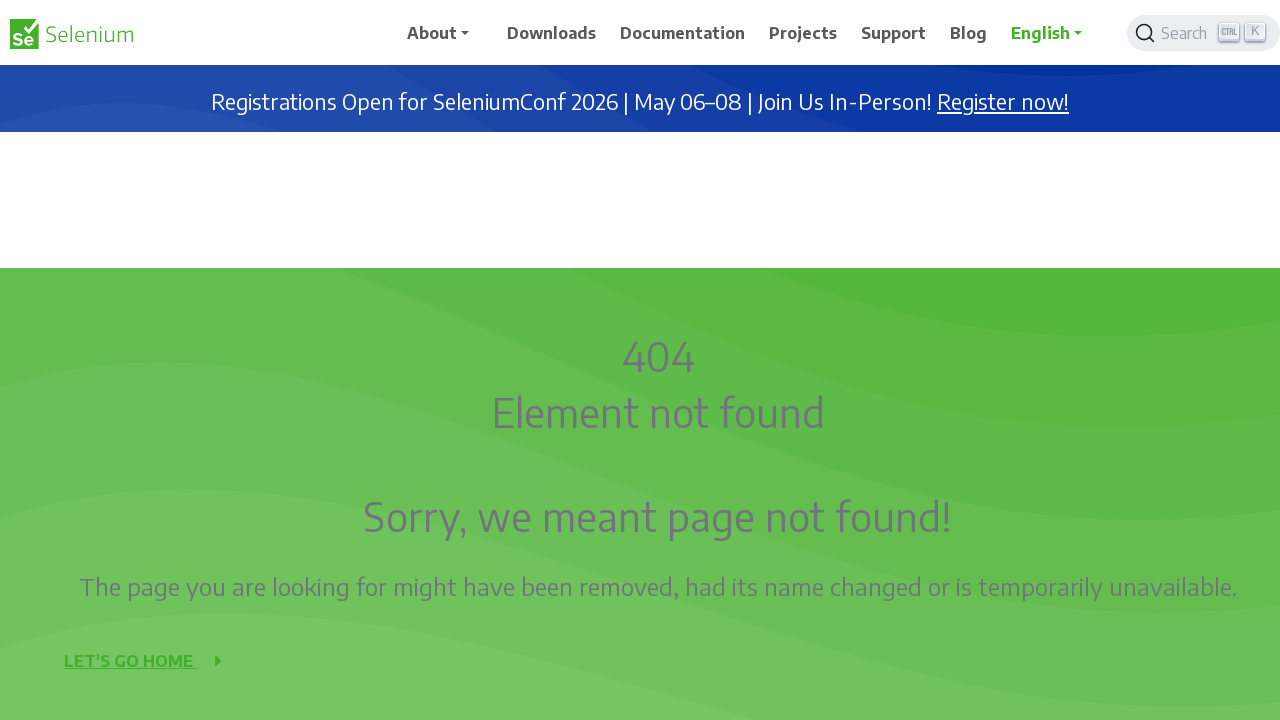

Waited 500ms after scrolling down
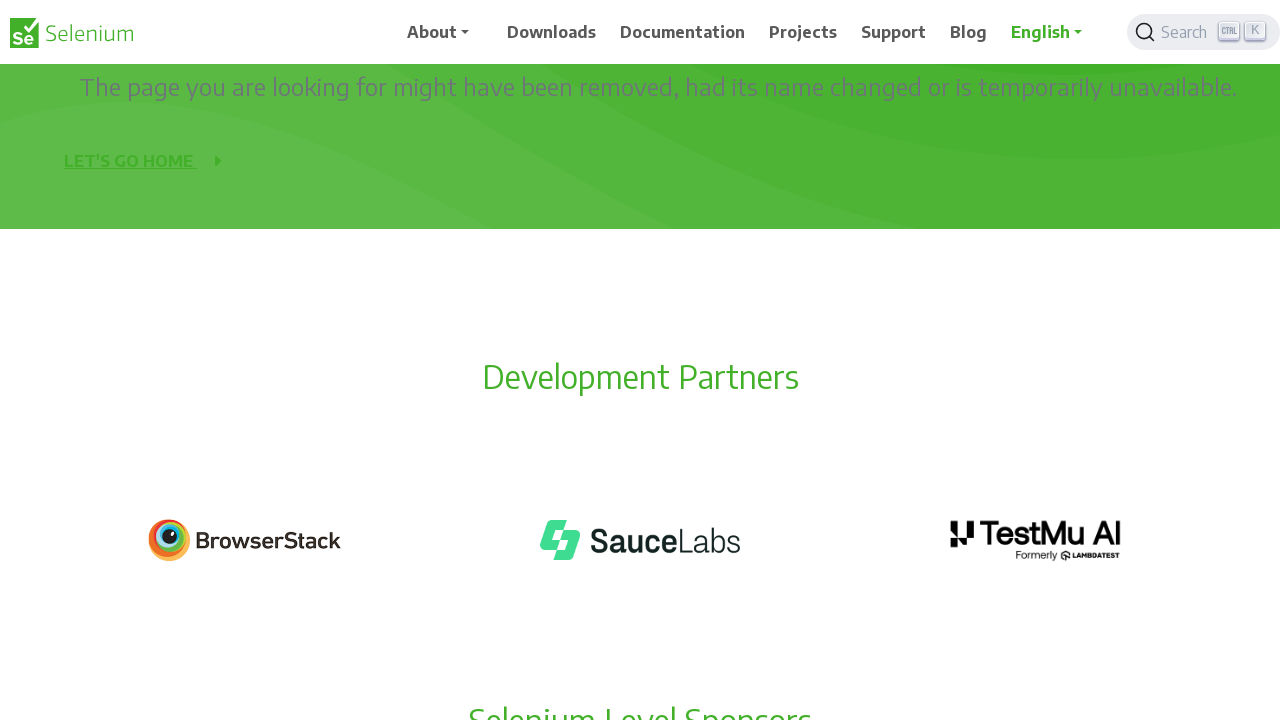

Scrolled up by 500 pixels using JavaScript
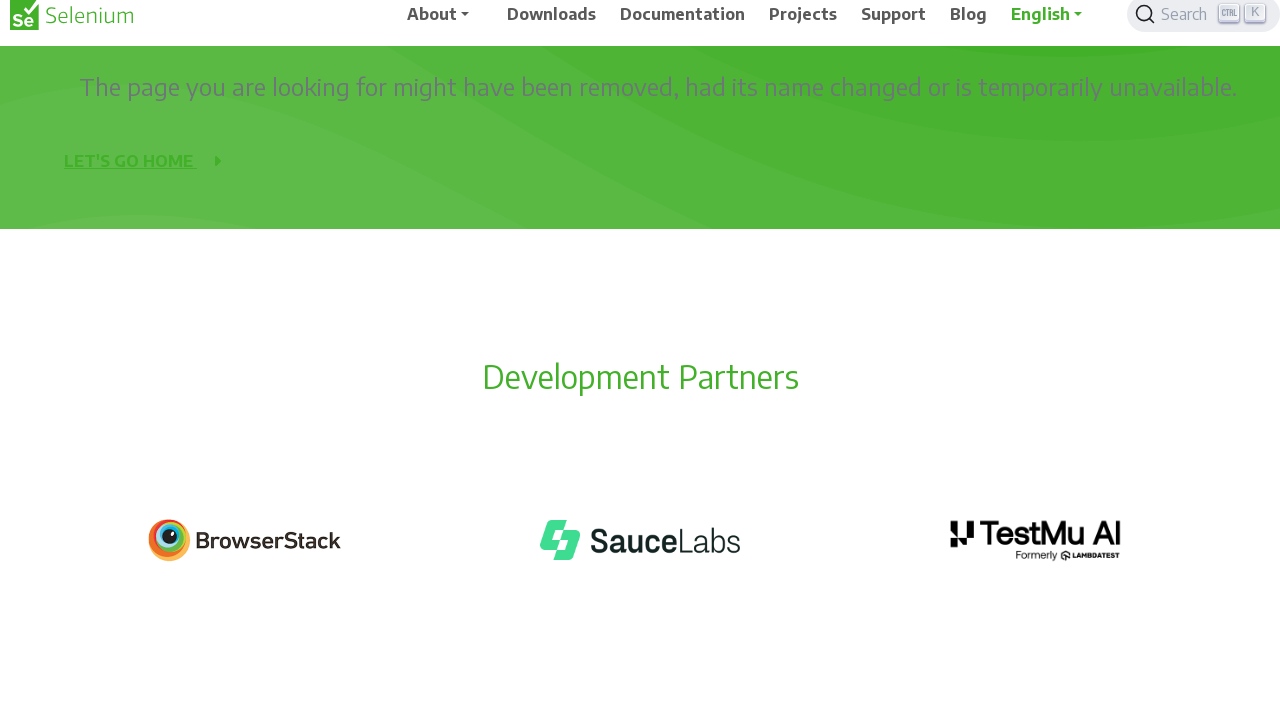

Waited 500ms after scrolling up
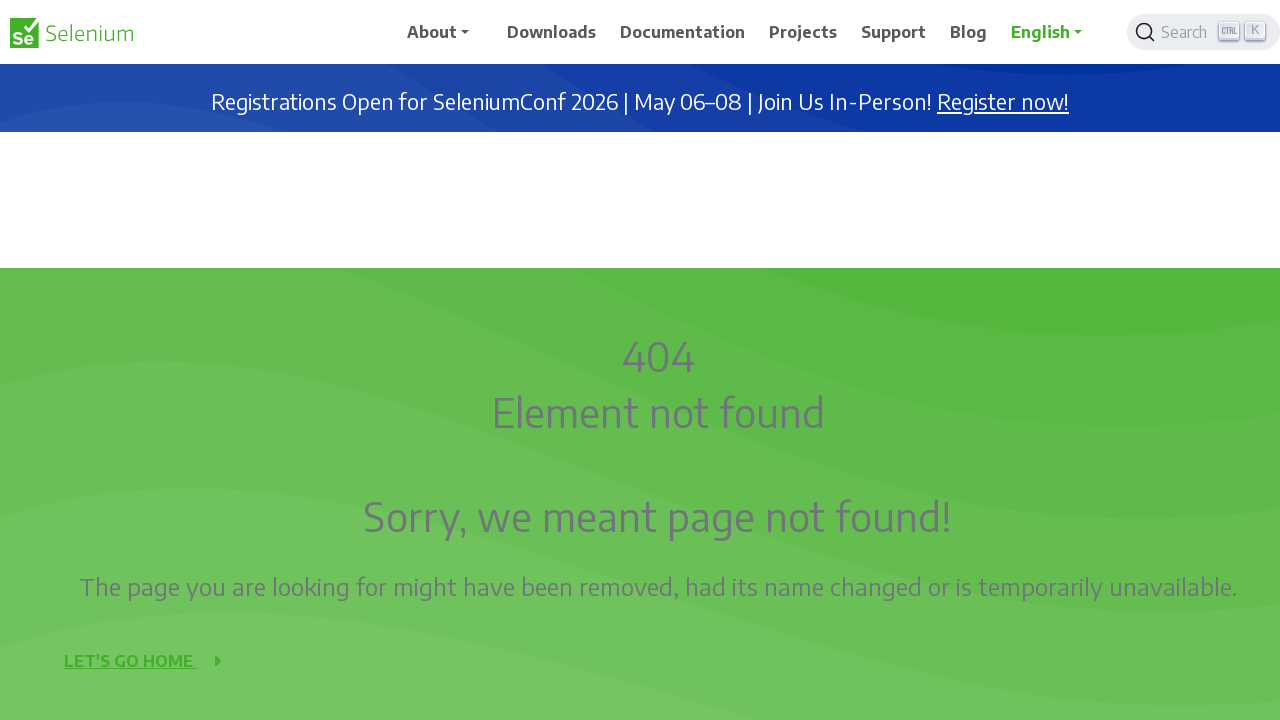

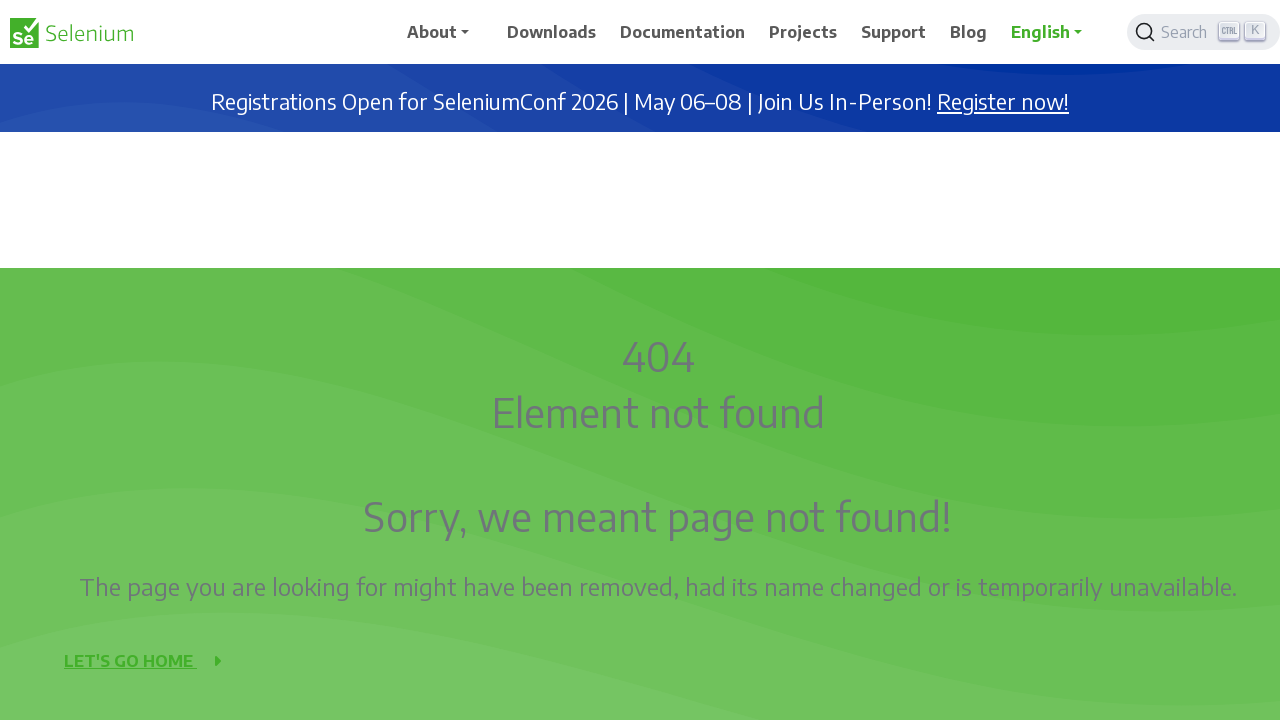